Tests stopping a progress bar at 65% by monitoring the aria-valuenow attribute in a while loop

Starting URL: http://uitestingplayground.com/progressbar

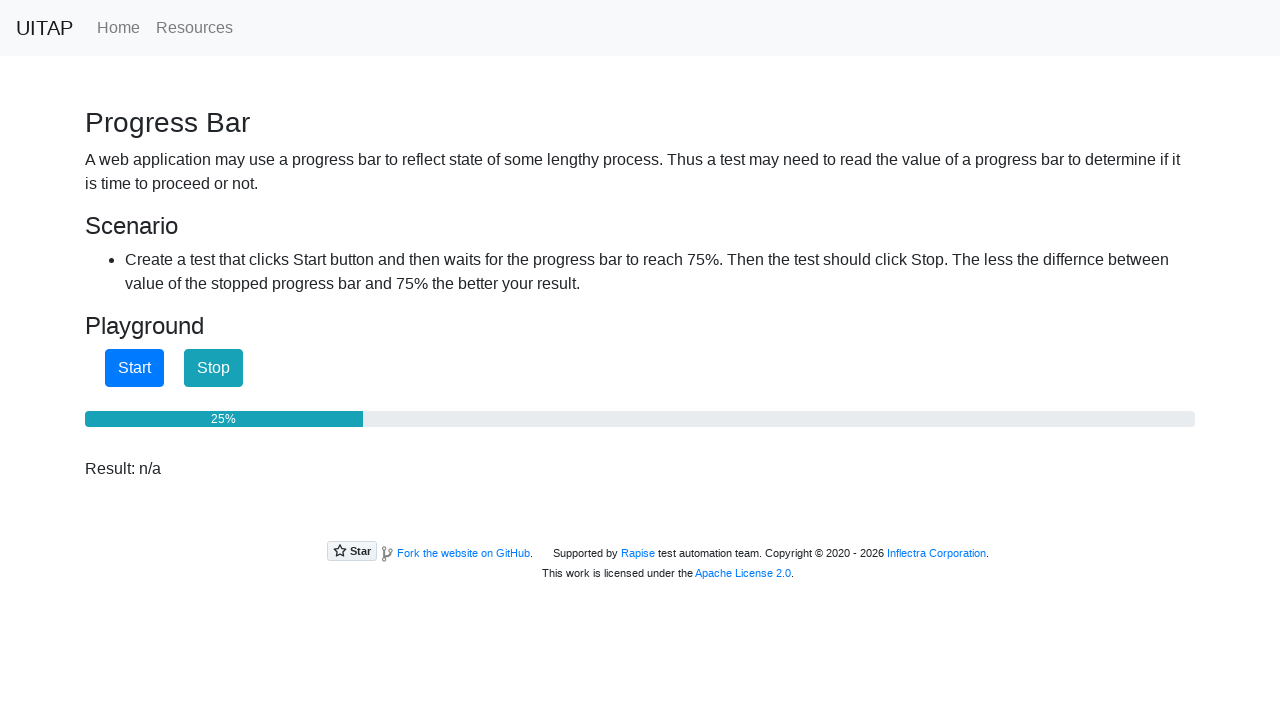

Clicked Start button to begin progress bar at (134, 368) on xpath=//*[normalize-space(text())='Start']
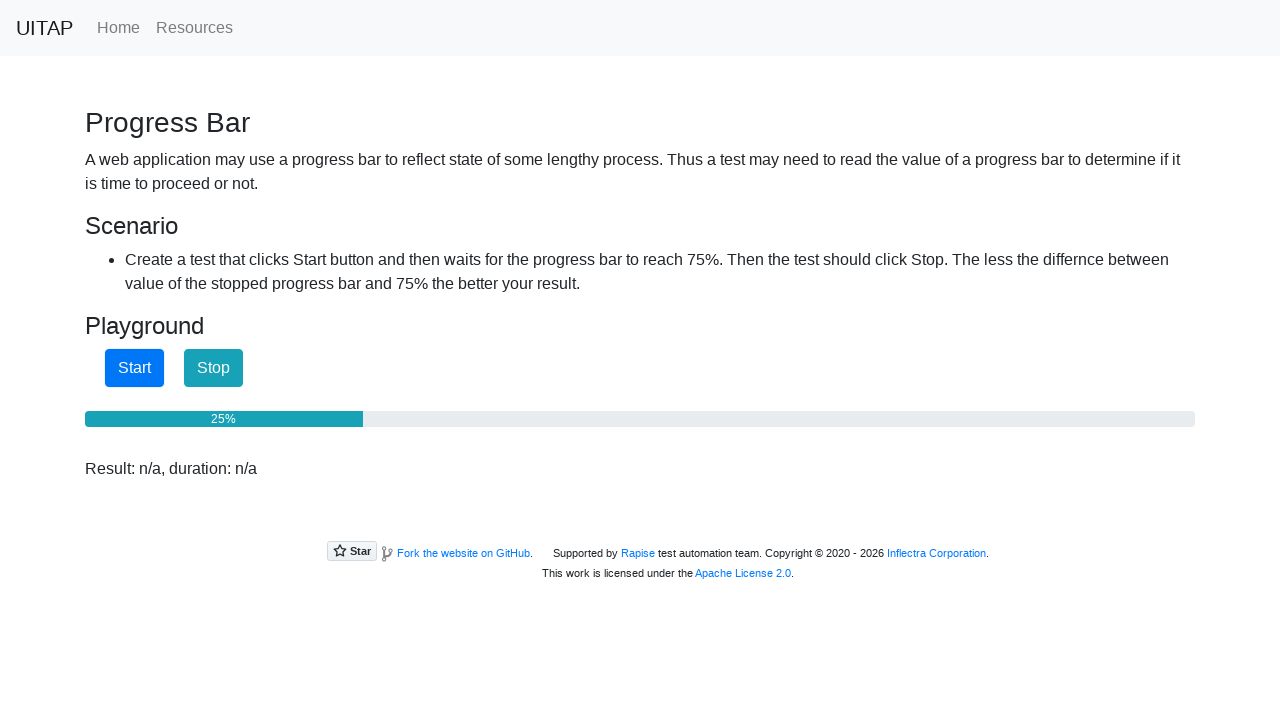

Located progress bar element
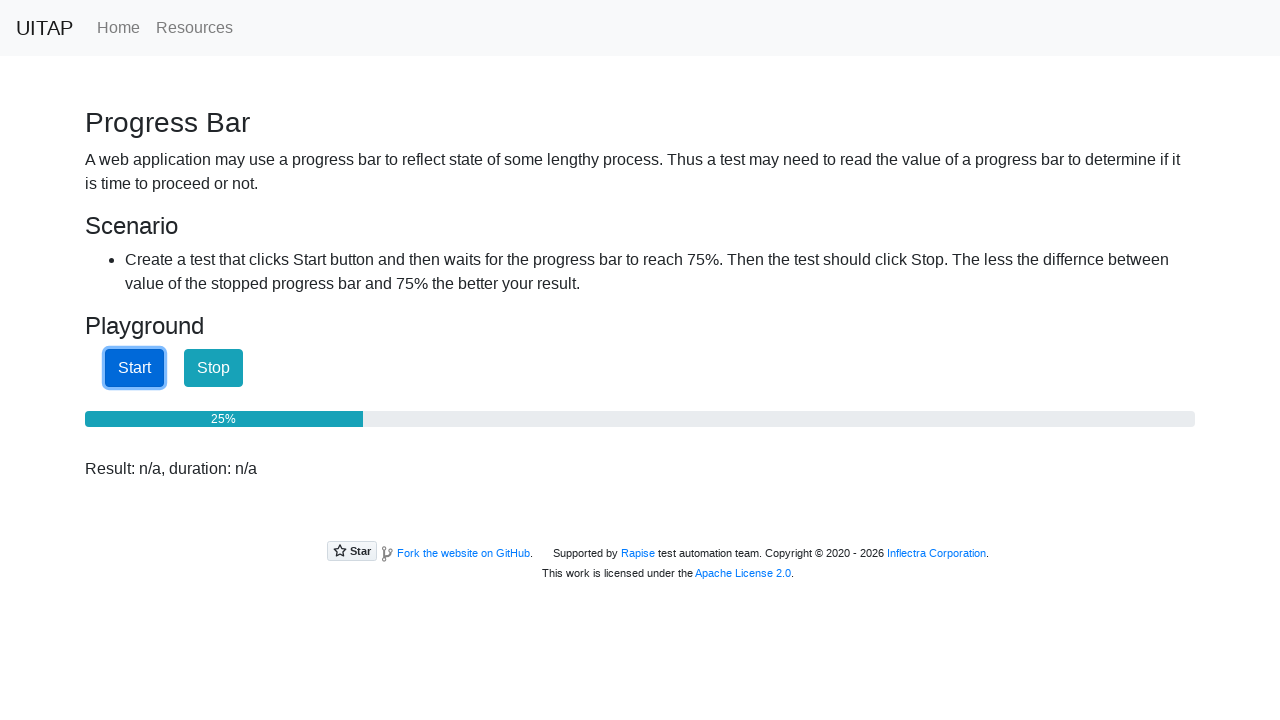

Located Stop button element
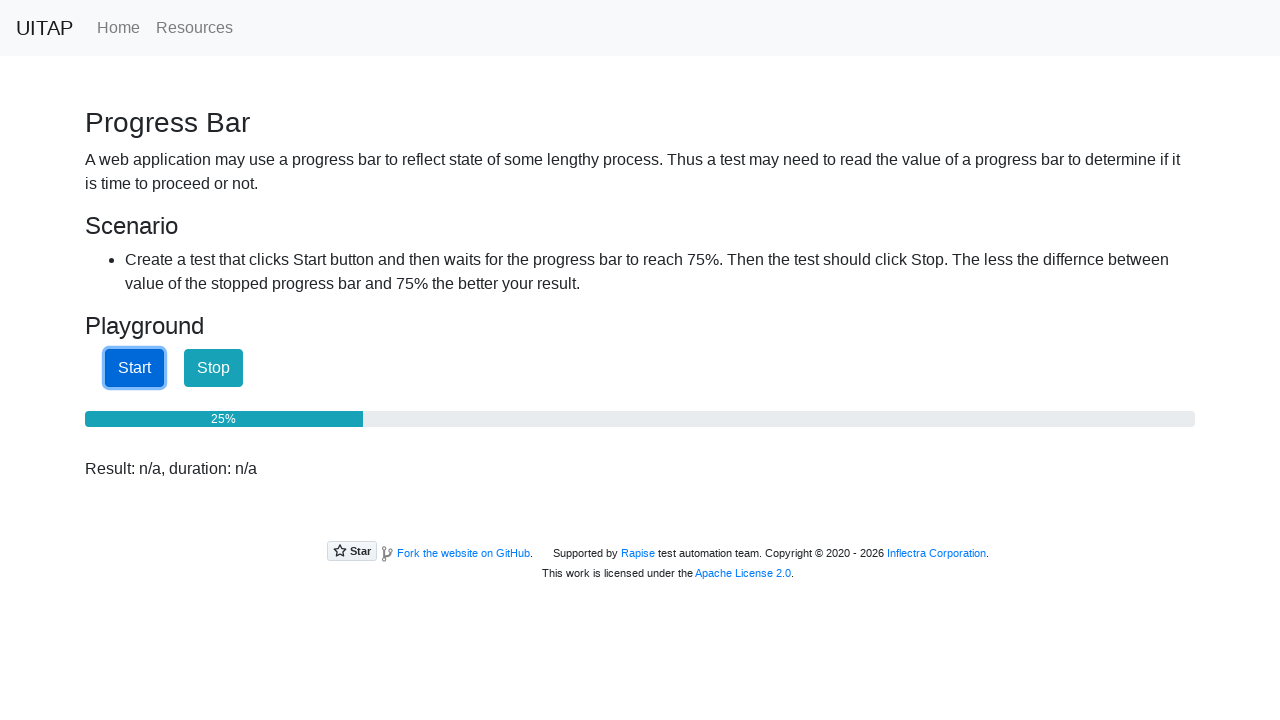

Waited 90ms and checked progress bar aria-valuenow attribute
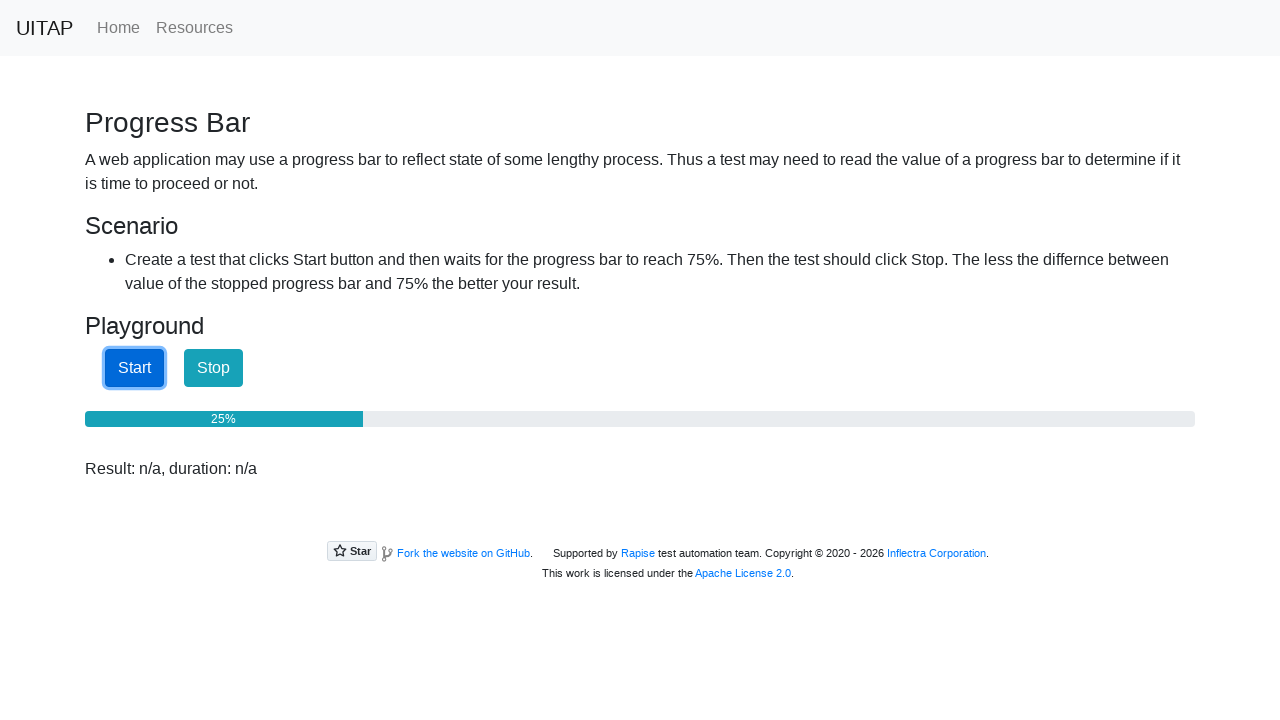

Waited 90ms and checked progress bar aria-valuenow attribute
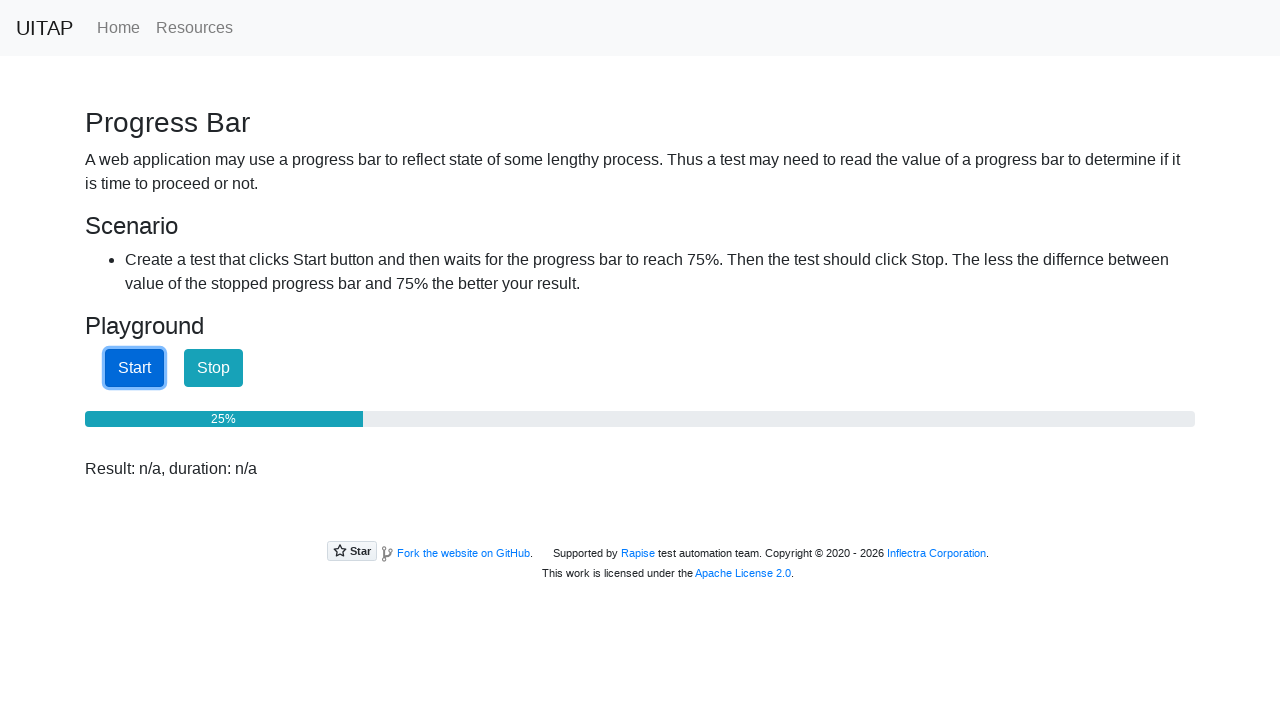

Waited 90ms and checked progress bar aria-valuenow attribute
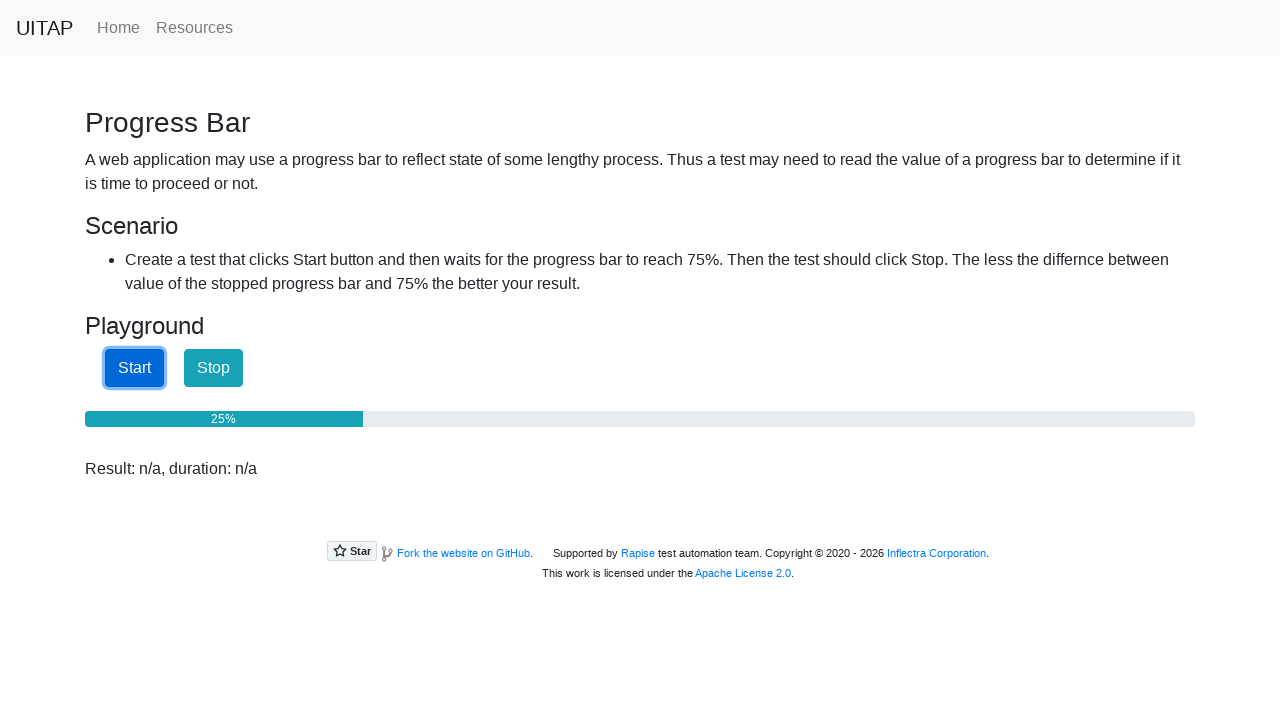

Waited 90ms and checked progress bar aria-valuenow attribute
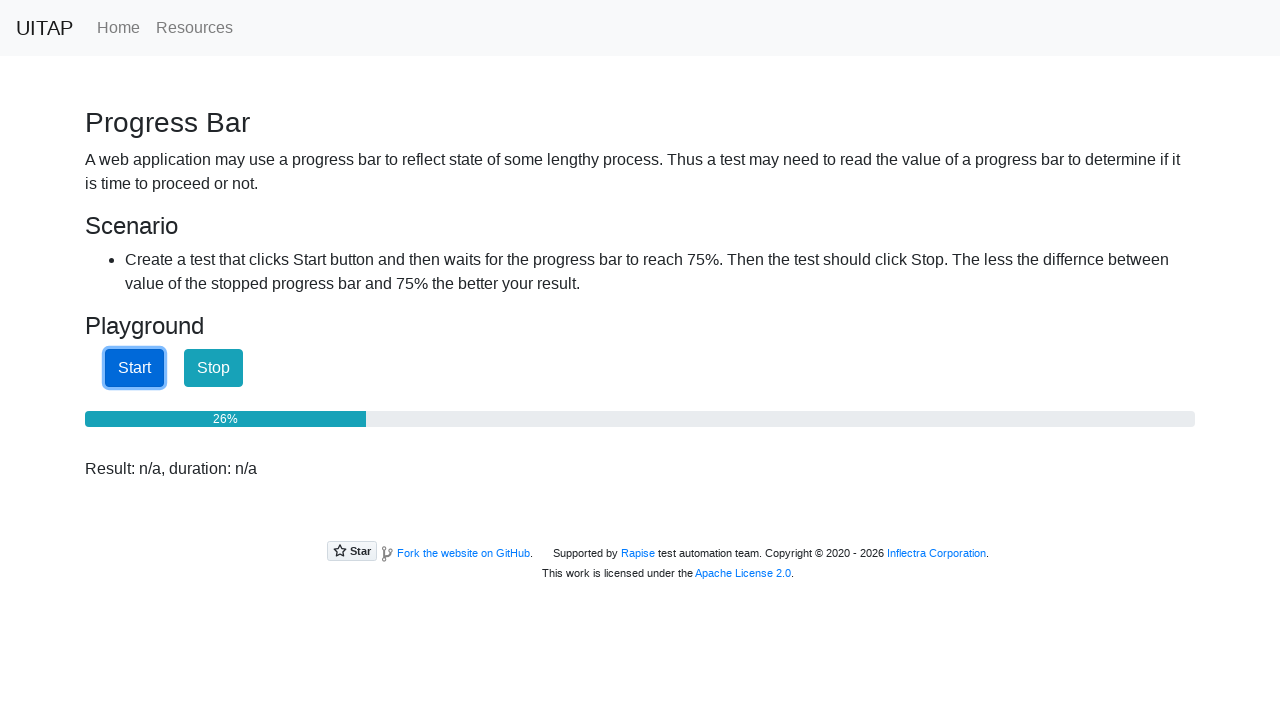

Waited 90ms and checked progress bar aria-valuenow attribute
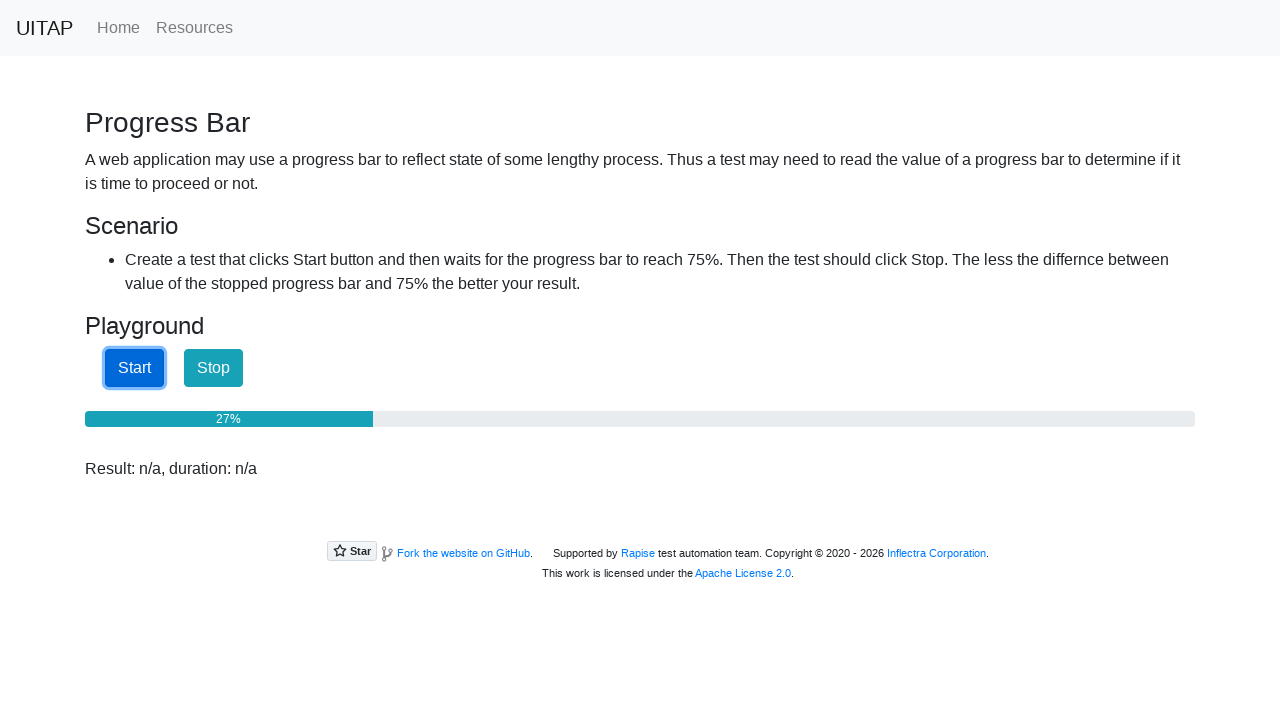

Waited 90ms and checked progress bar aria-valuenow attribute
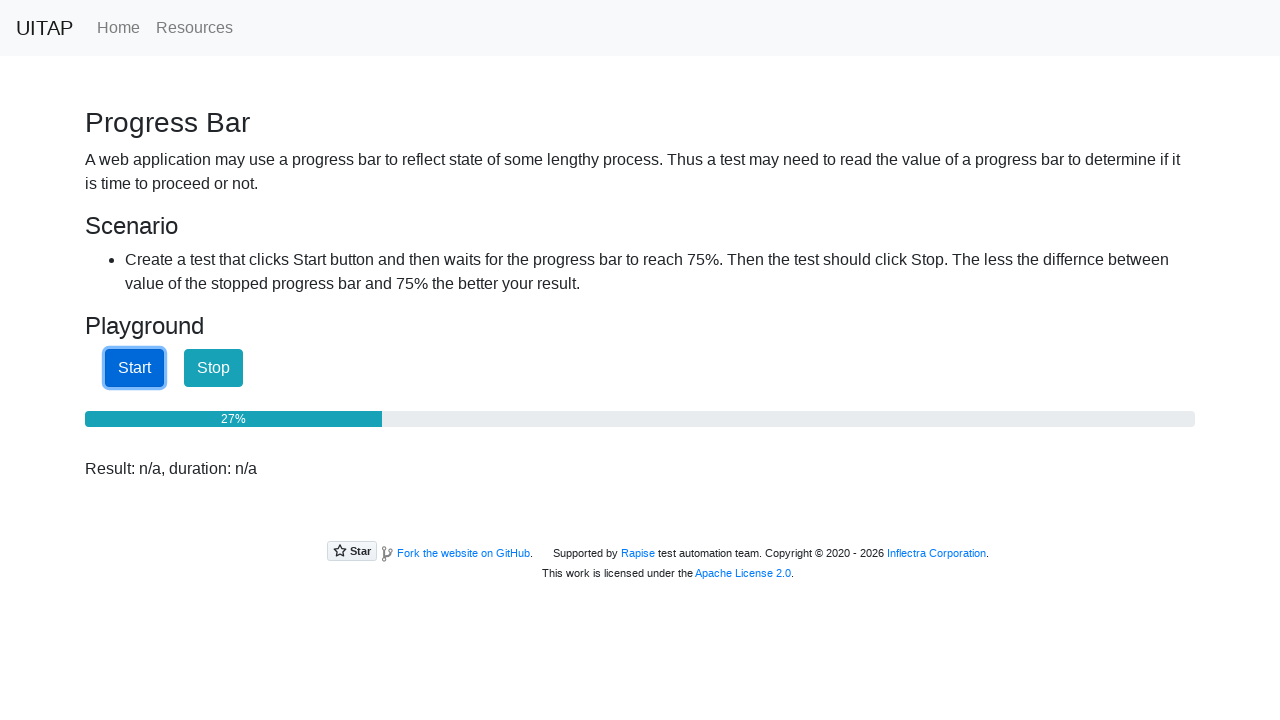

Waited 90ms and checked progress bar aria-valuenow attribute
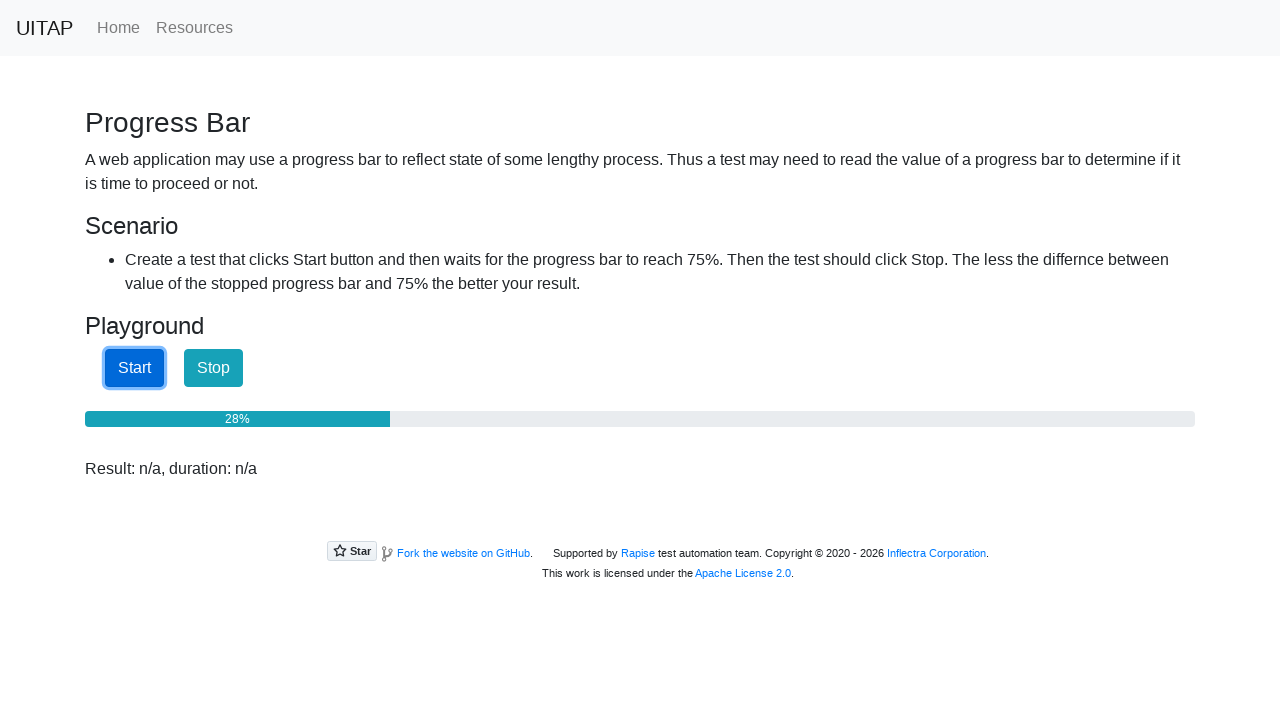

Waited 90ms and checked progress bar aria-valuenow attribute
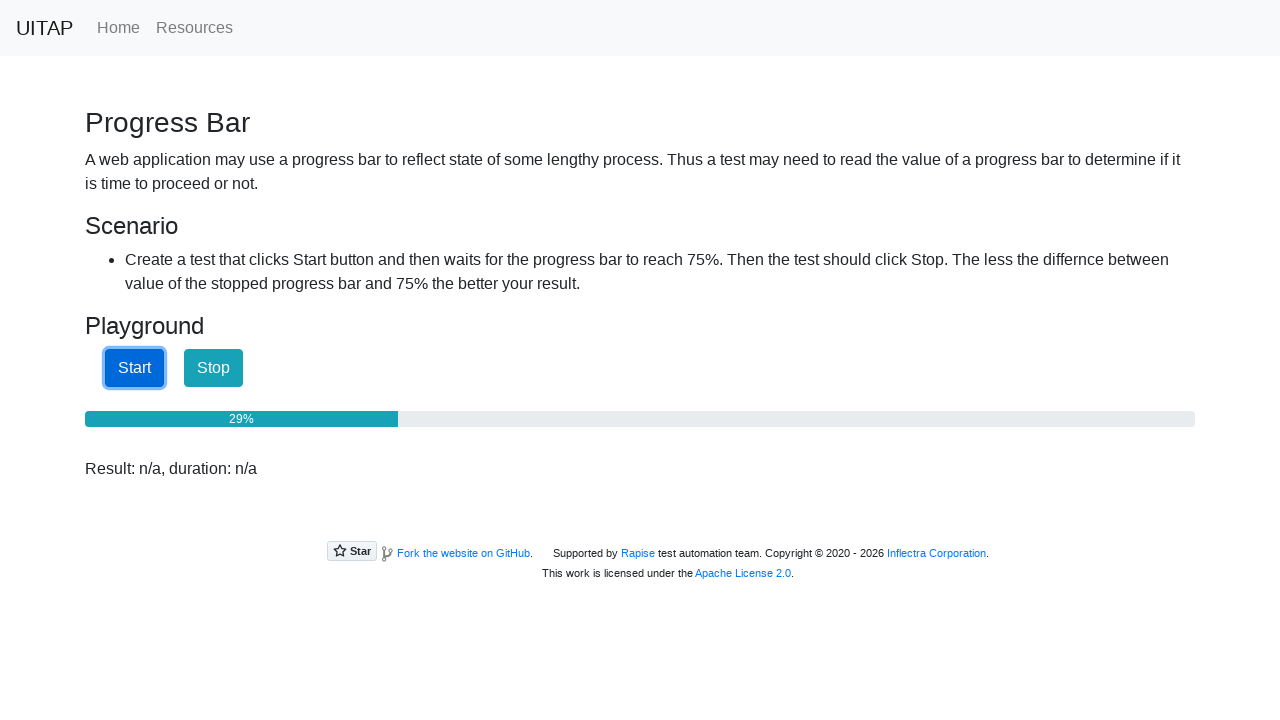

Waited 90ms and checked progress bar aria-valuenow attribute
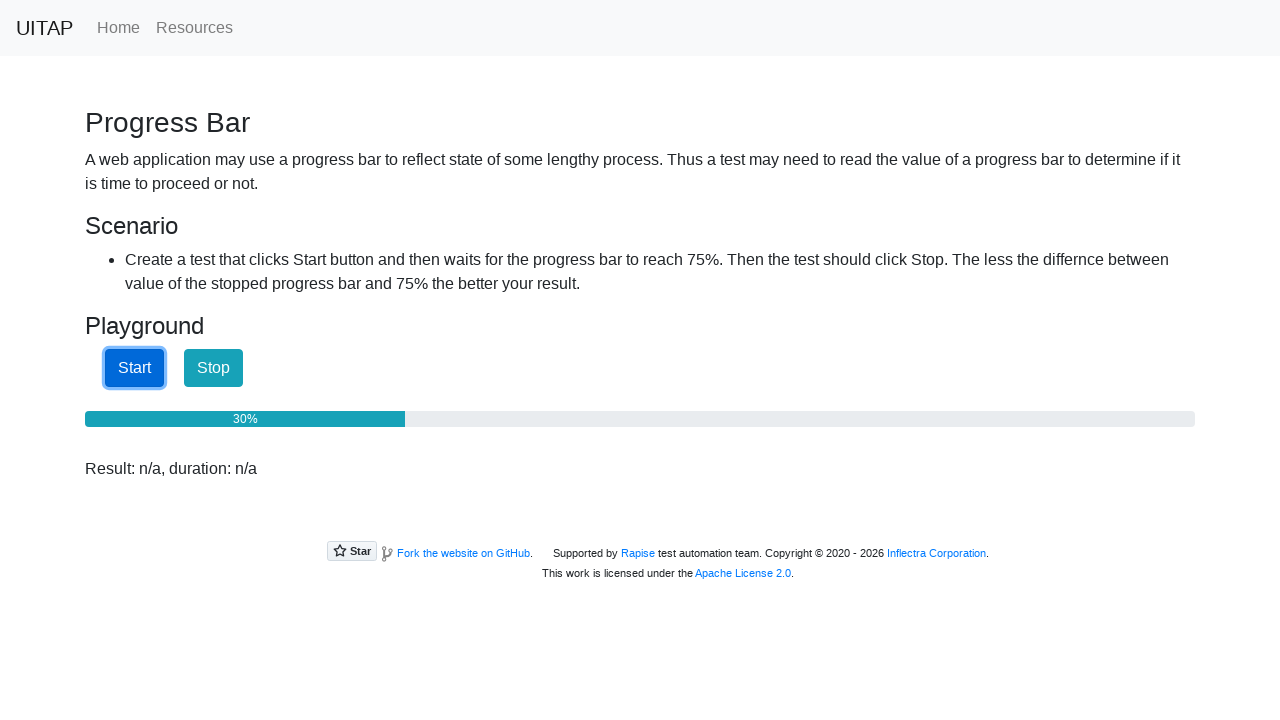

Waited 90ms and checked progress bar aria-valuenow attribute
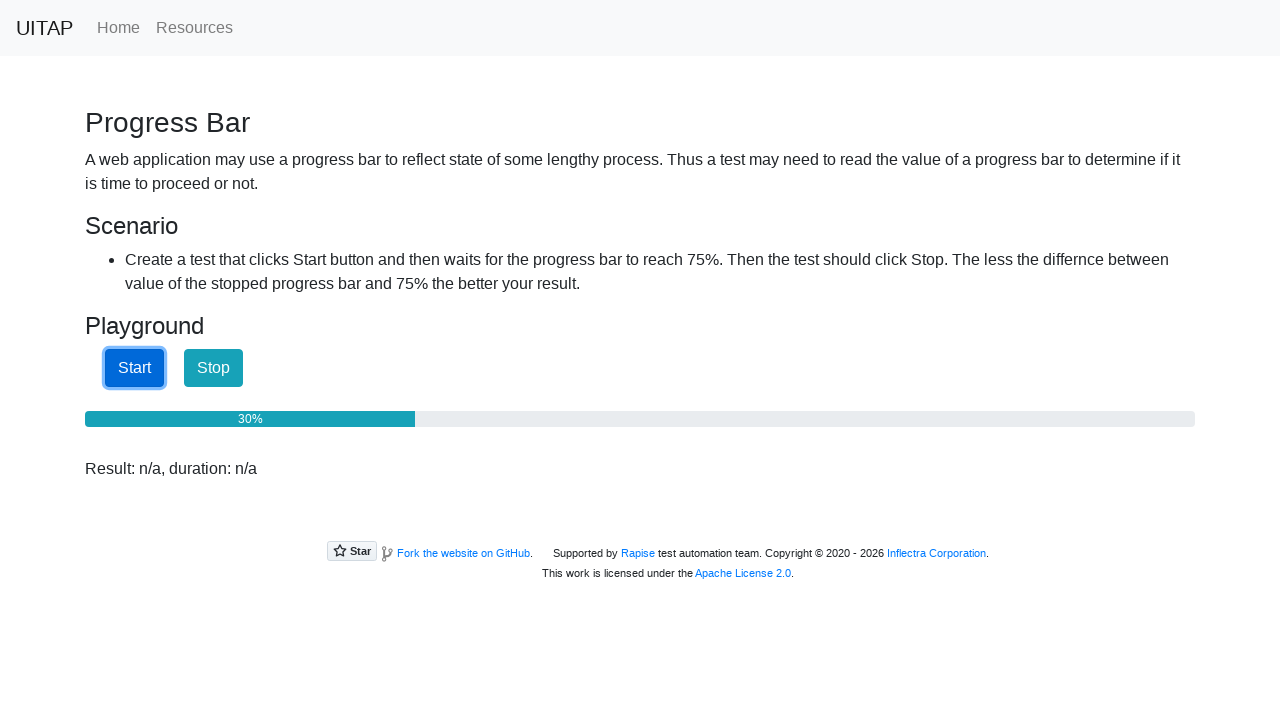

Waited 90ms and checked progress bar aria-valuenow attribute
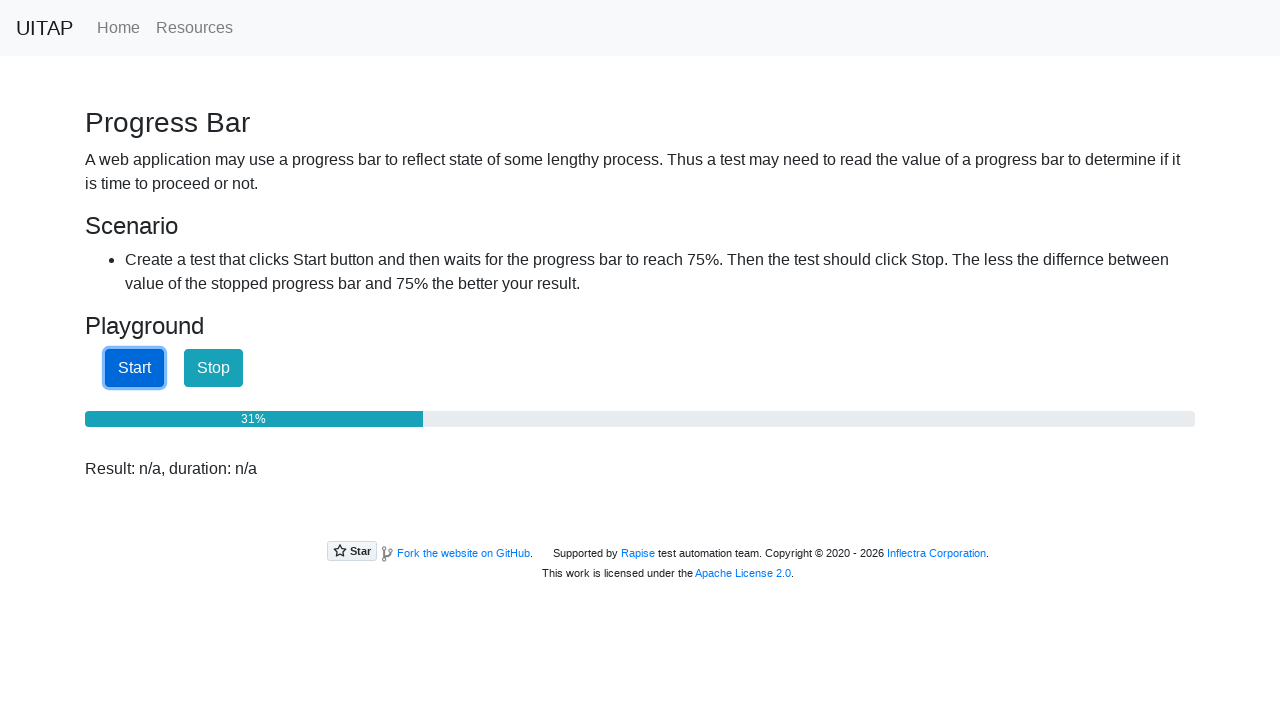

Waited 90ms and checked progress bar aria-valuenow attribute
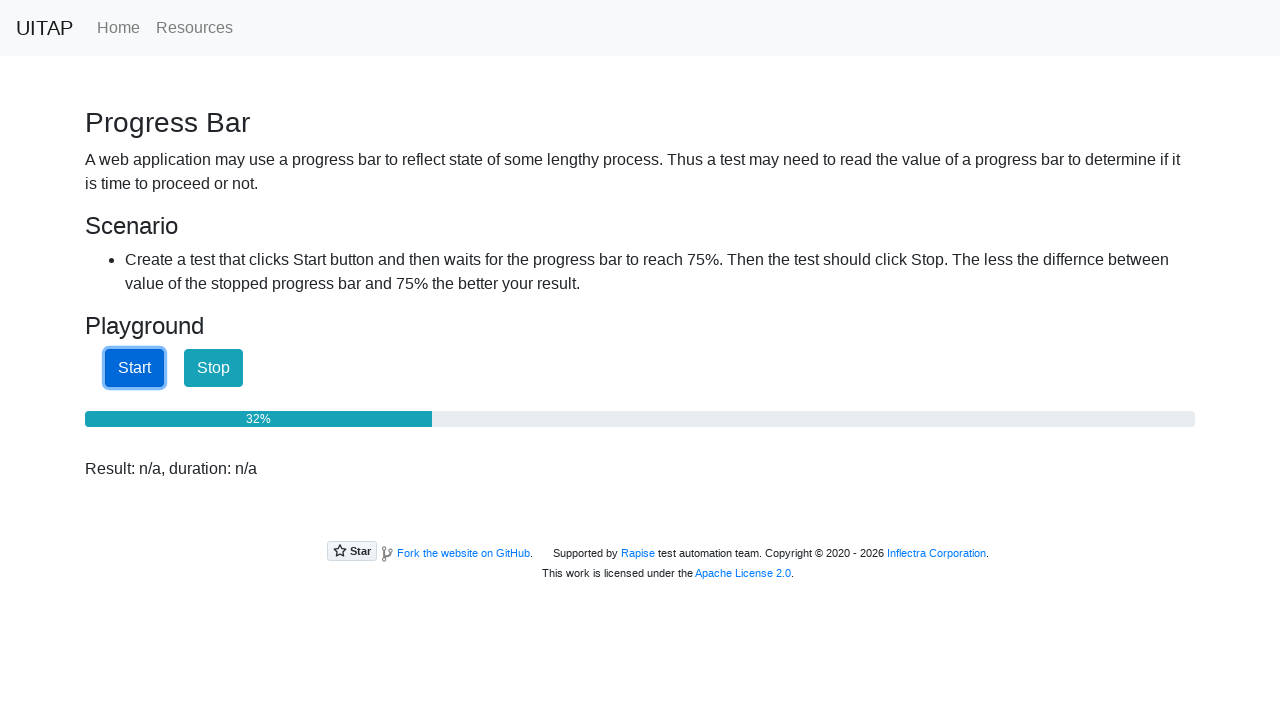

Waited 90ms and checked progress bar aria-valuenow attribute
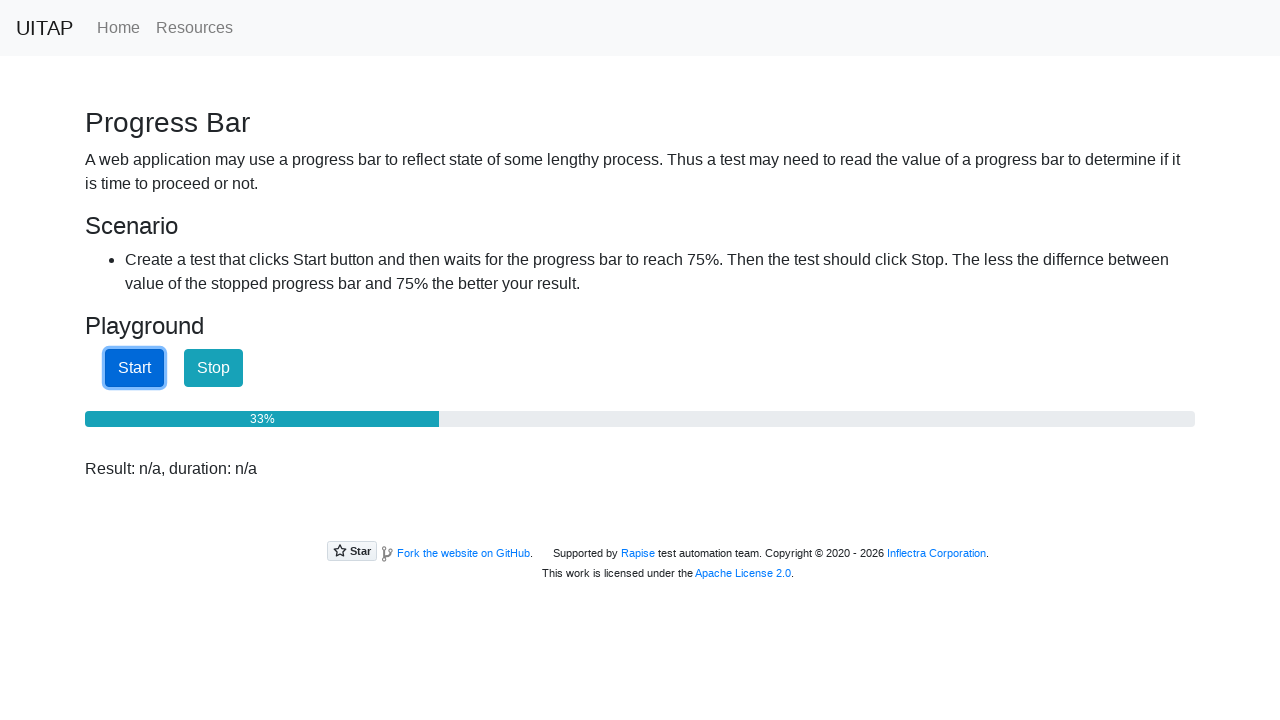

Waited 90ms and checked progress bar aria-valuenow attribute
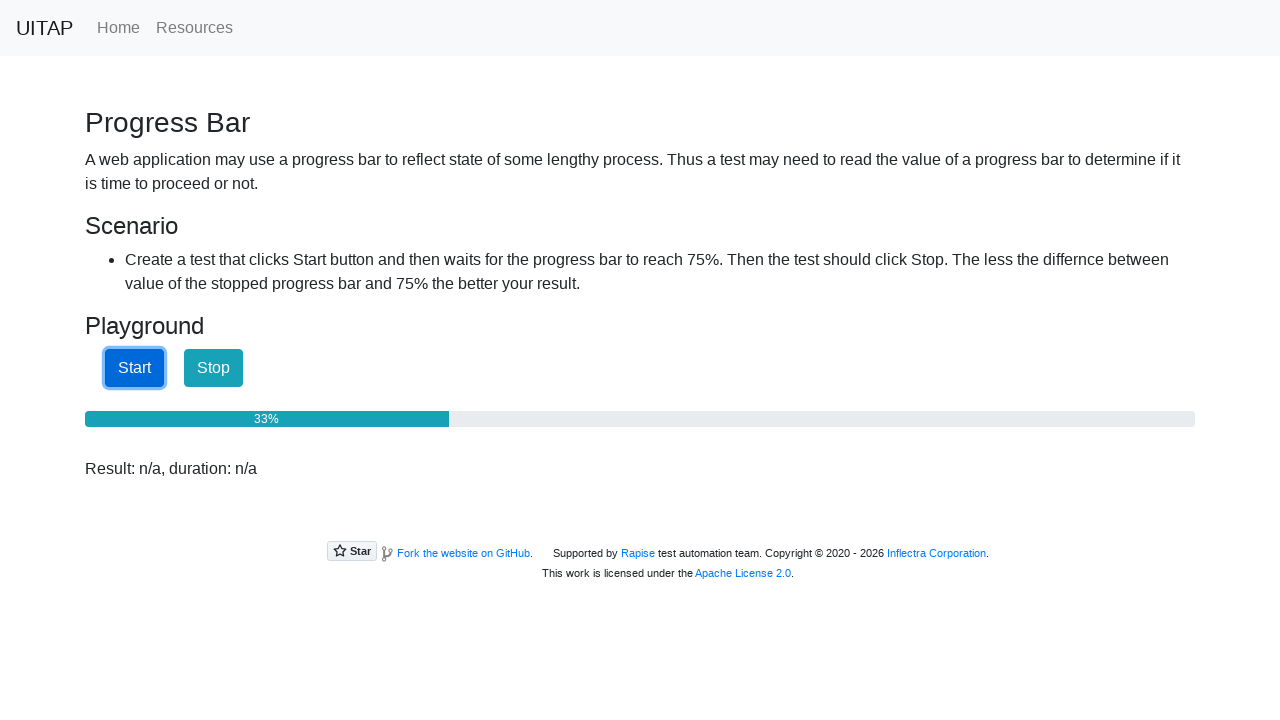

Waited 90ms and checked progress bar aria-valuenow attribute
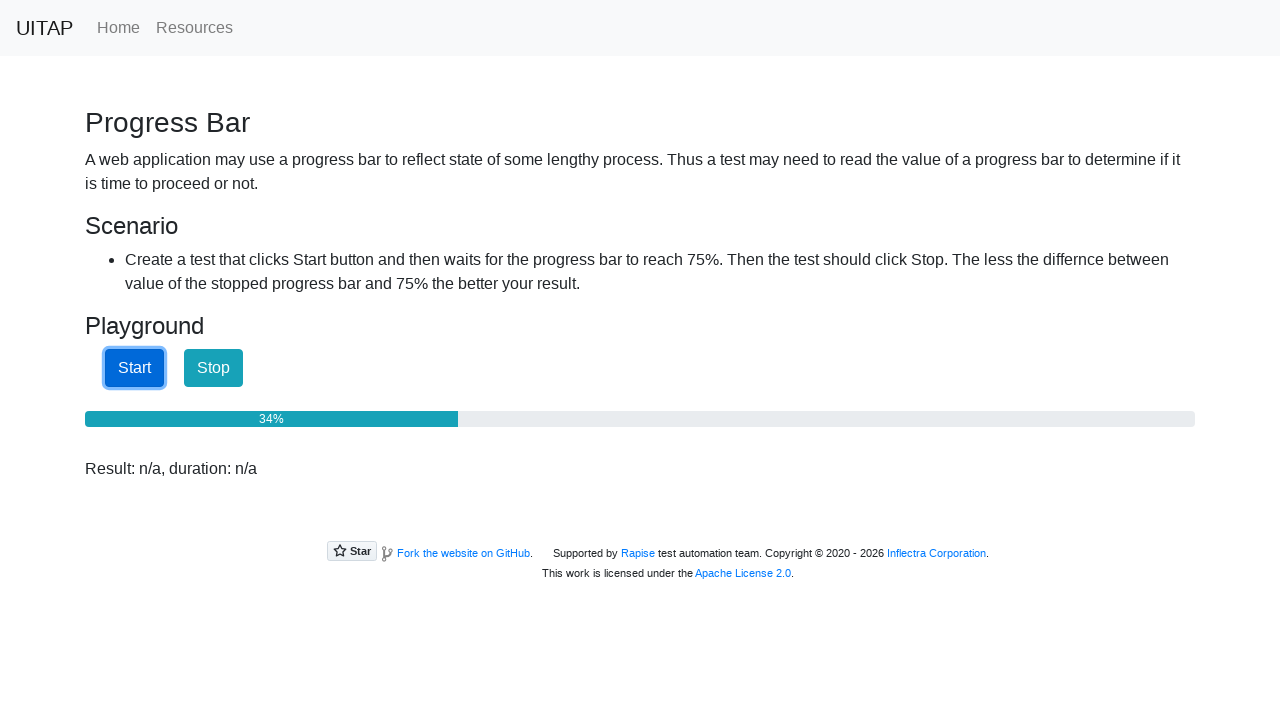

Waited 90ms and checked progress bar aria-valuenow attribute
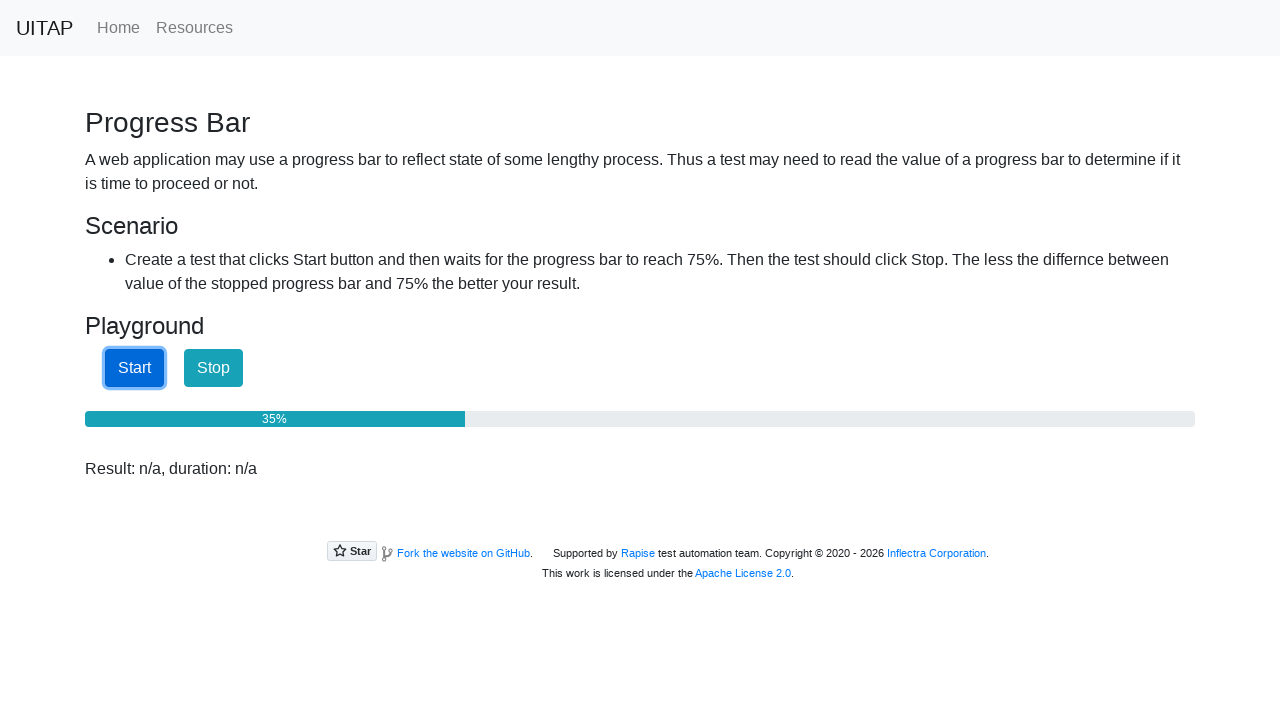

Waited 90ms and checked progress bar aria-valuenow attribute
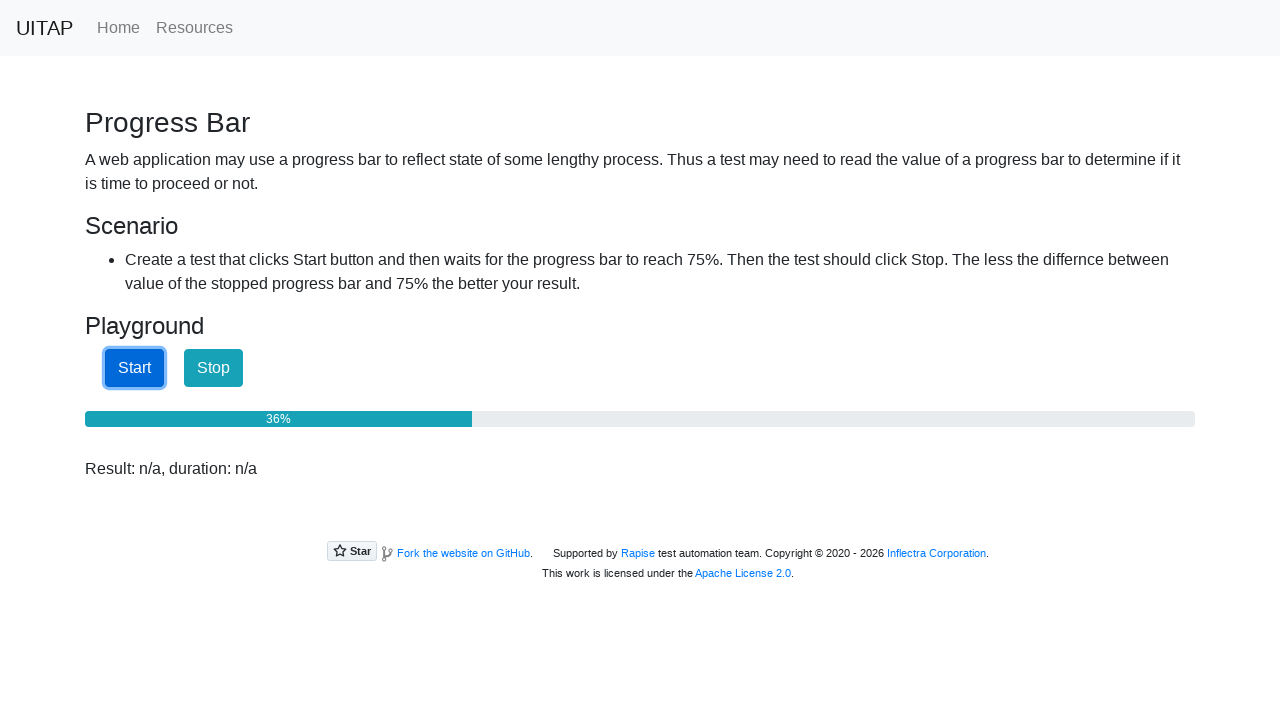

Waited 90ms and checked progress bar aria-valuenow attribute
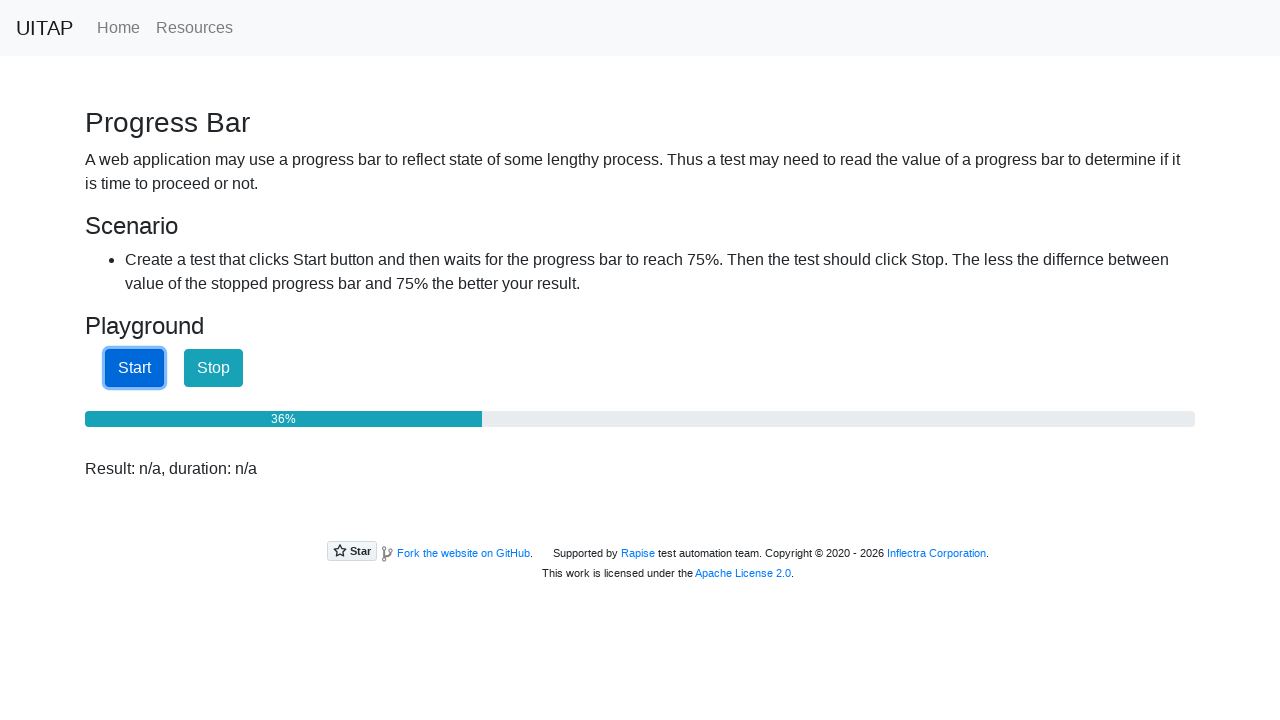

Waited 90ms and checked progress bar aria-valuenow attribute
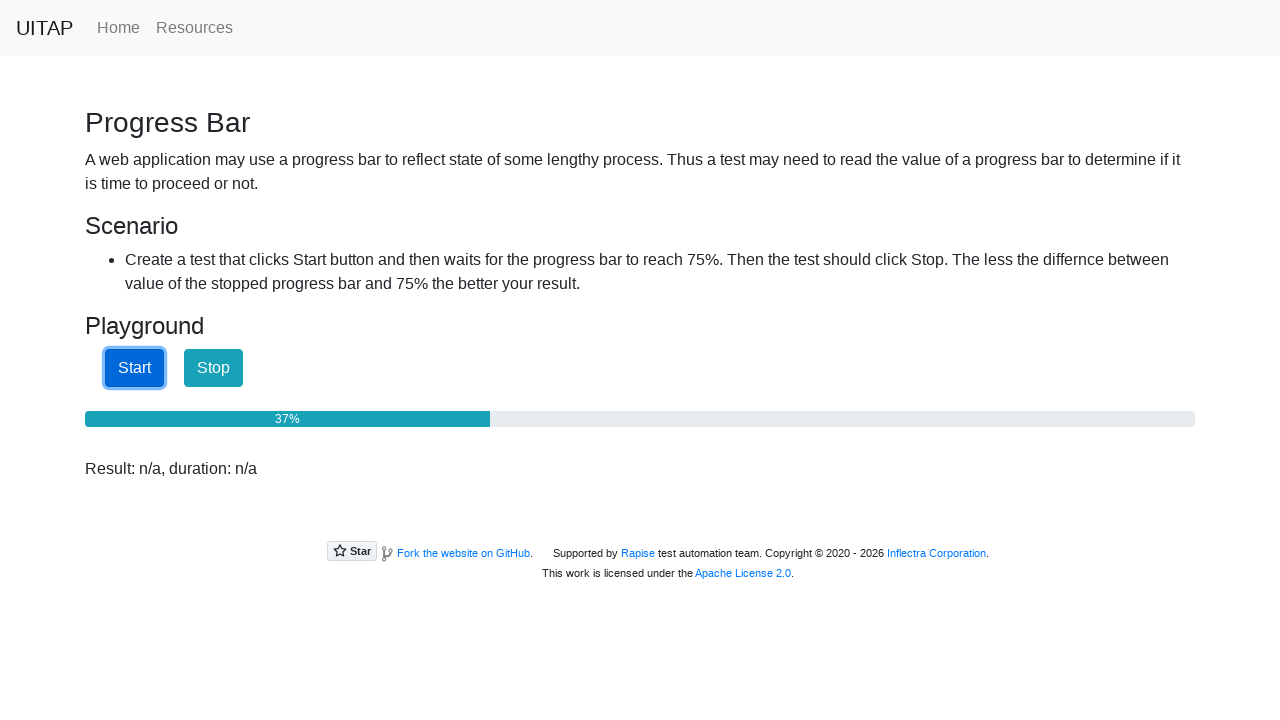

Waited 90ms and checked progress bar aria-valuenow attribute
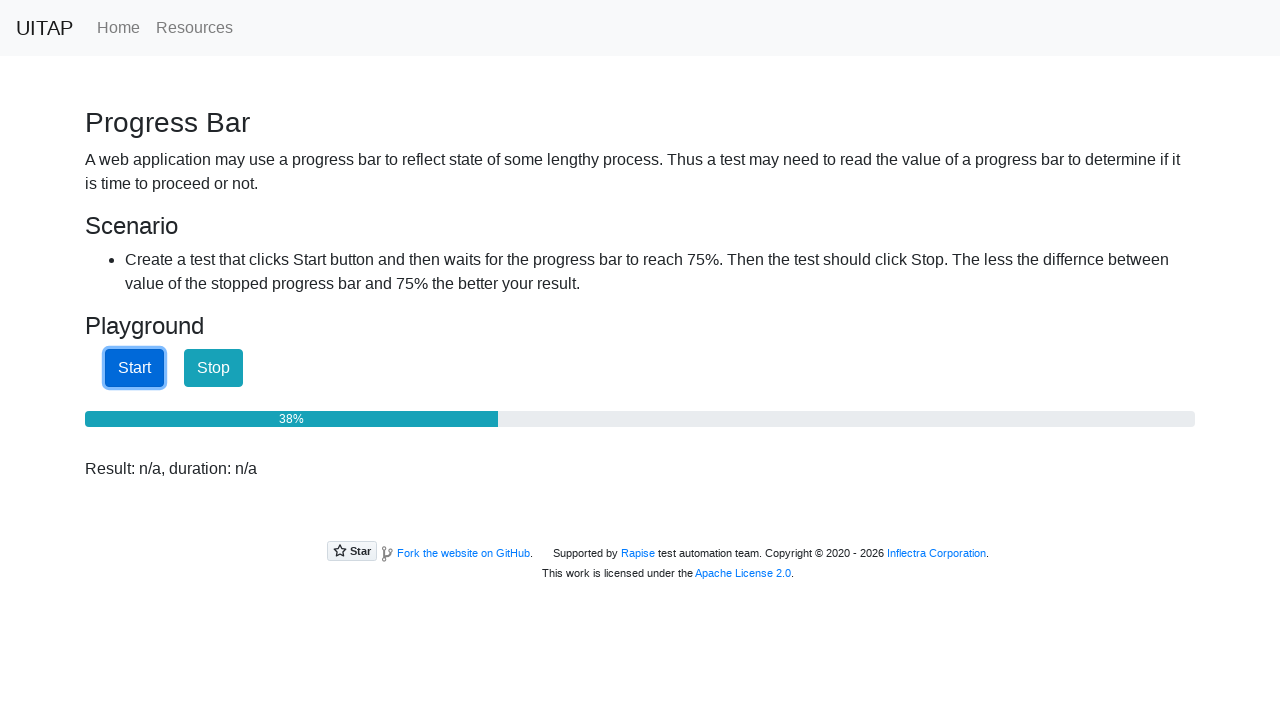

Waited 90ms and checked progress bar aria-valuenow attribute
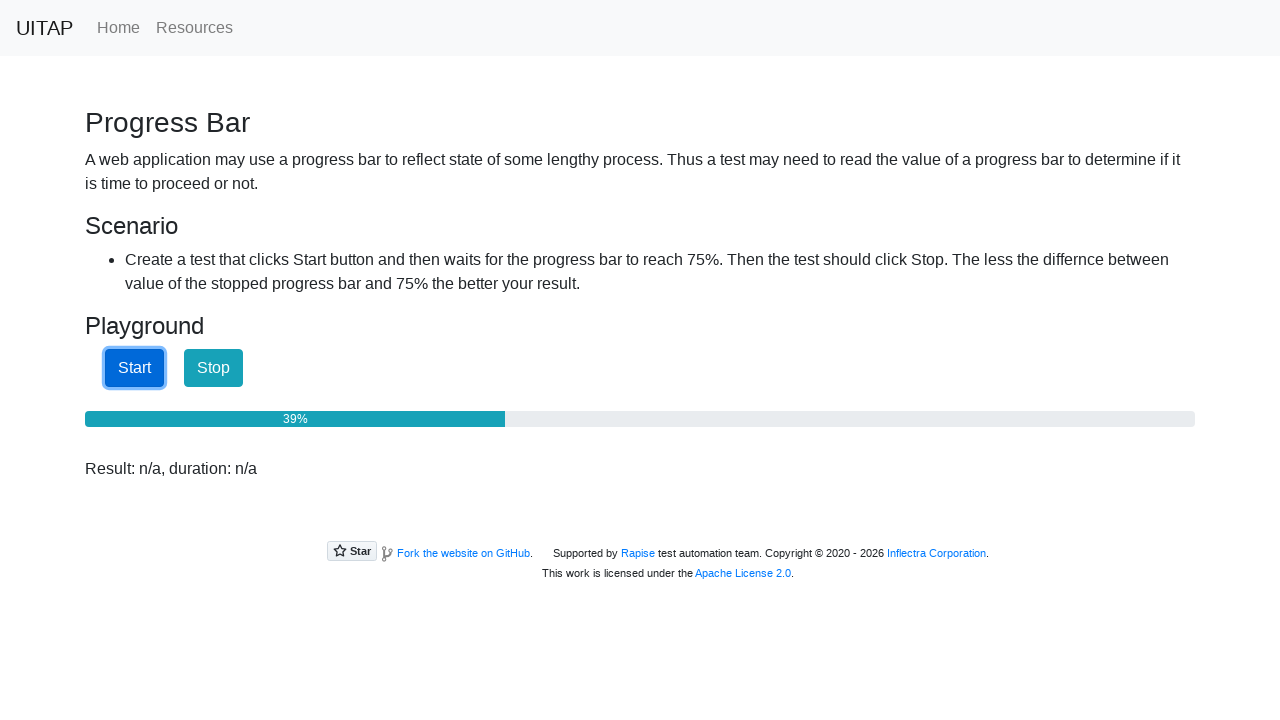

Waited 90ms and checked progress bar aria-valuenow attribute
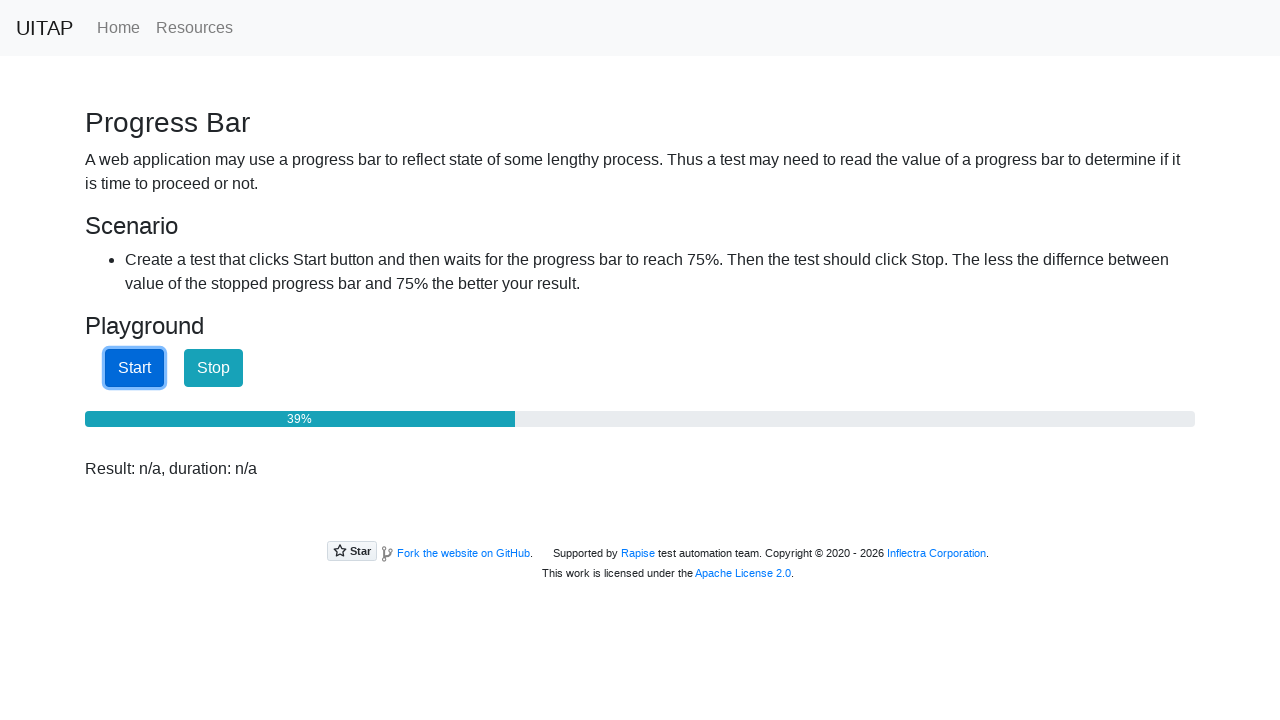

Waited 90ms and checked progress bar aria-valuenow attribute
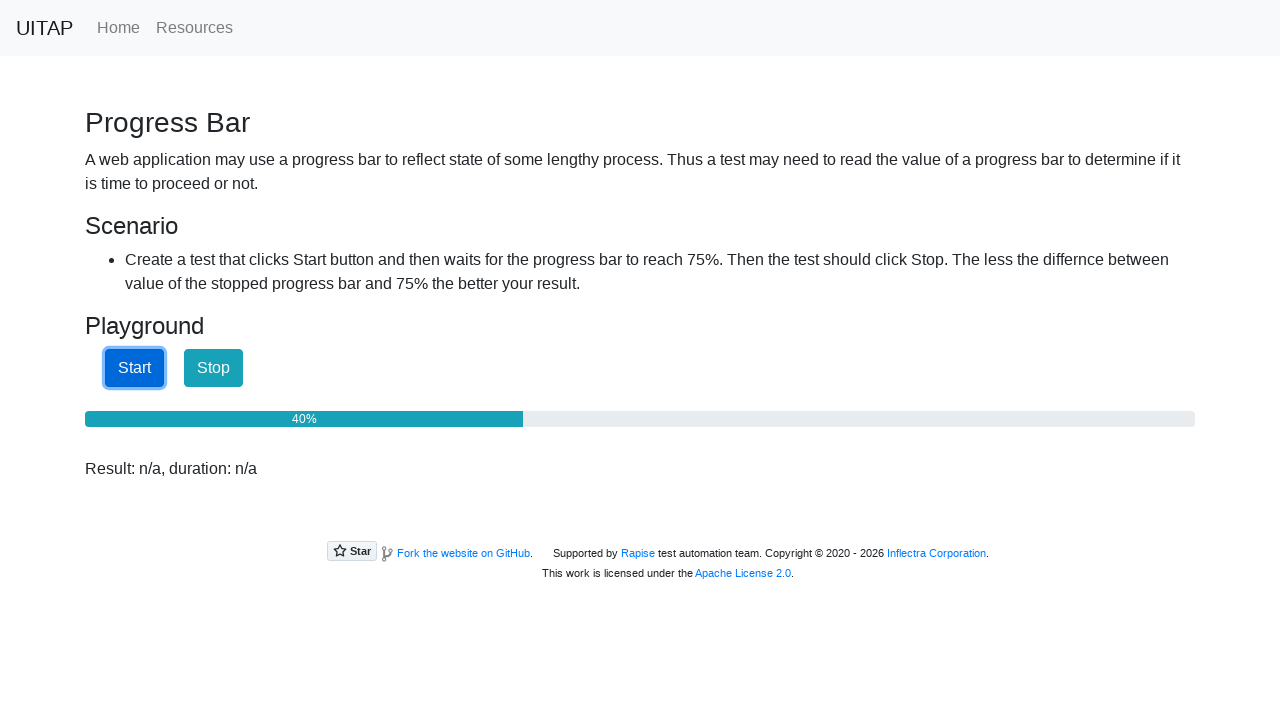

Waited 90ms and checked progress bar aria-valuenow attribute
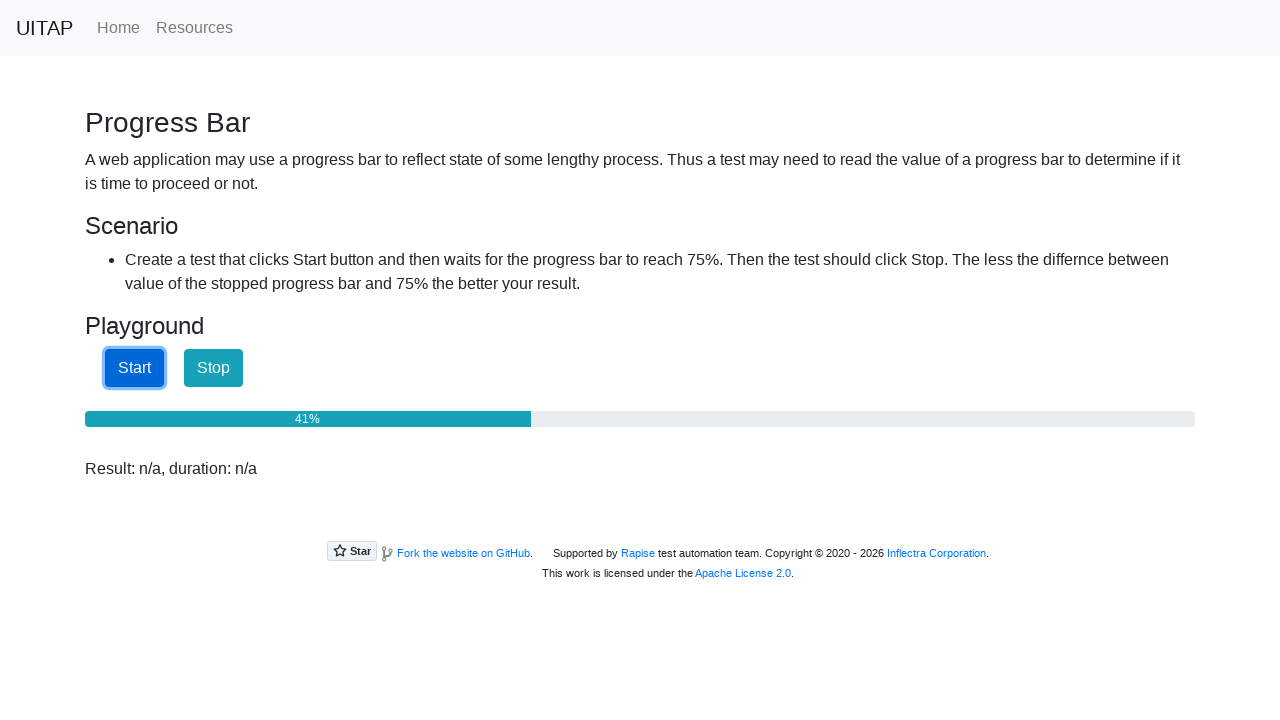

Waited 90ms and checked progress bar aria-valuenow attribute
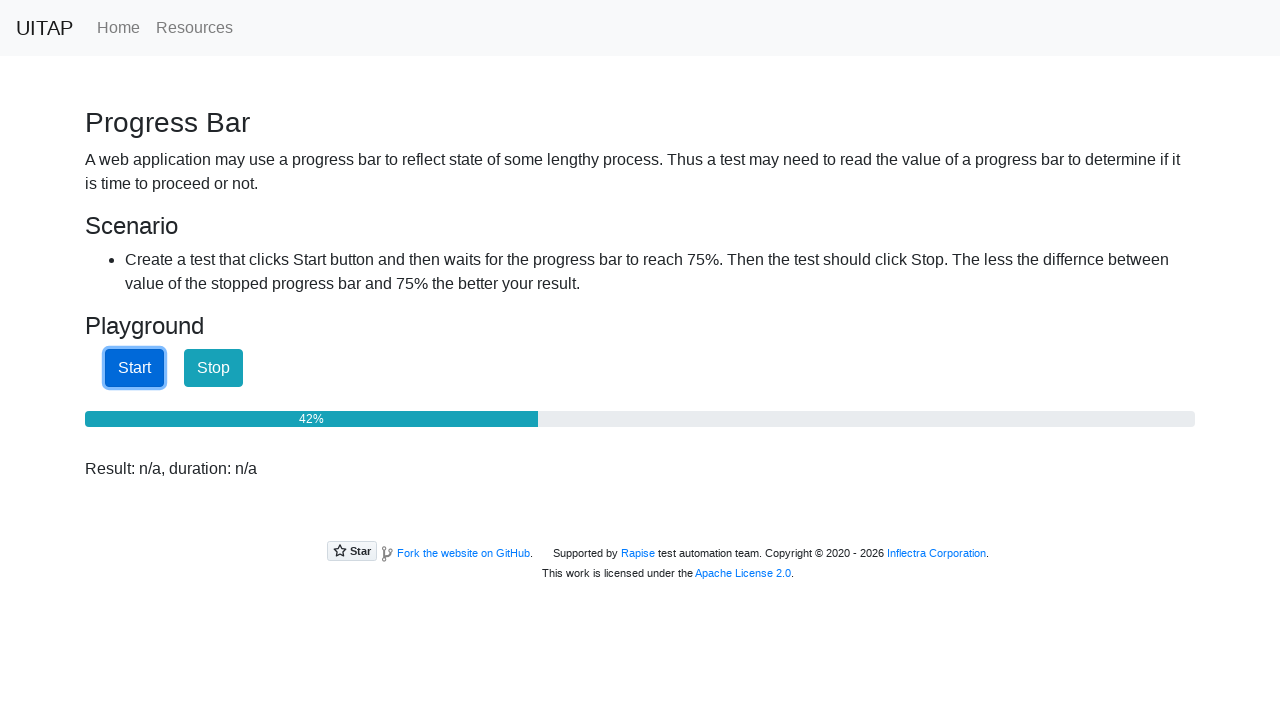

Waited 90ms and checked progress bar aria-valuenow attribute
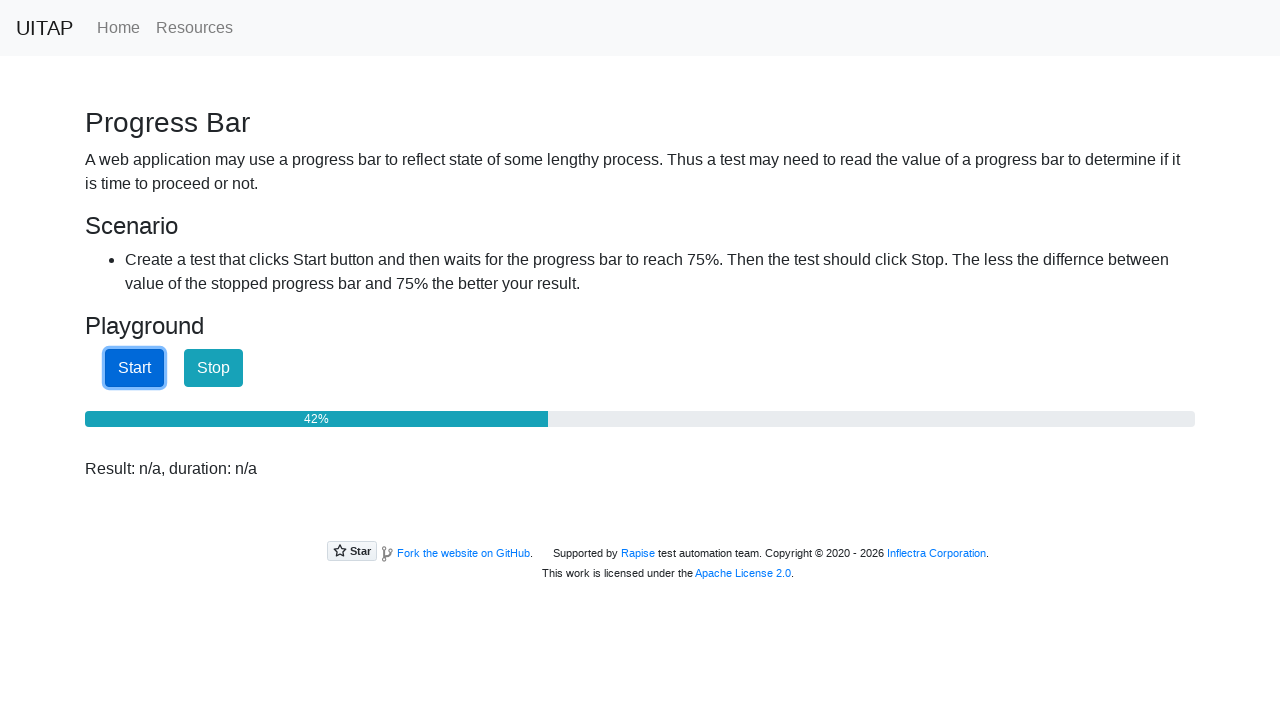

Waited 90ms and checked progress bar aria-valuenow attribute
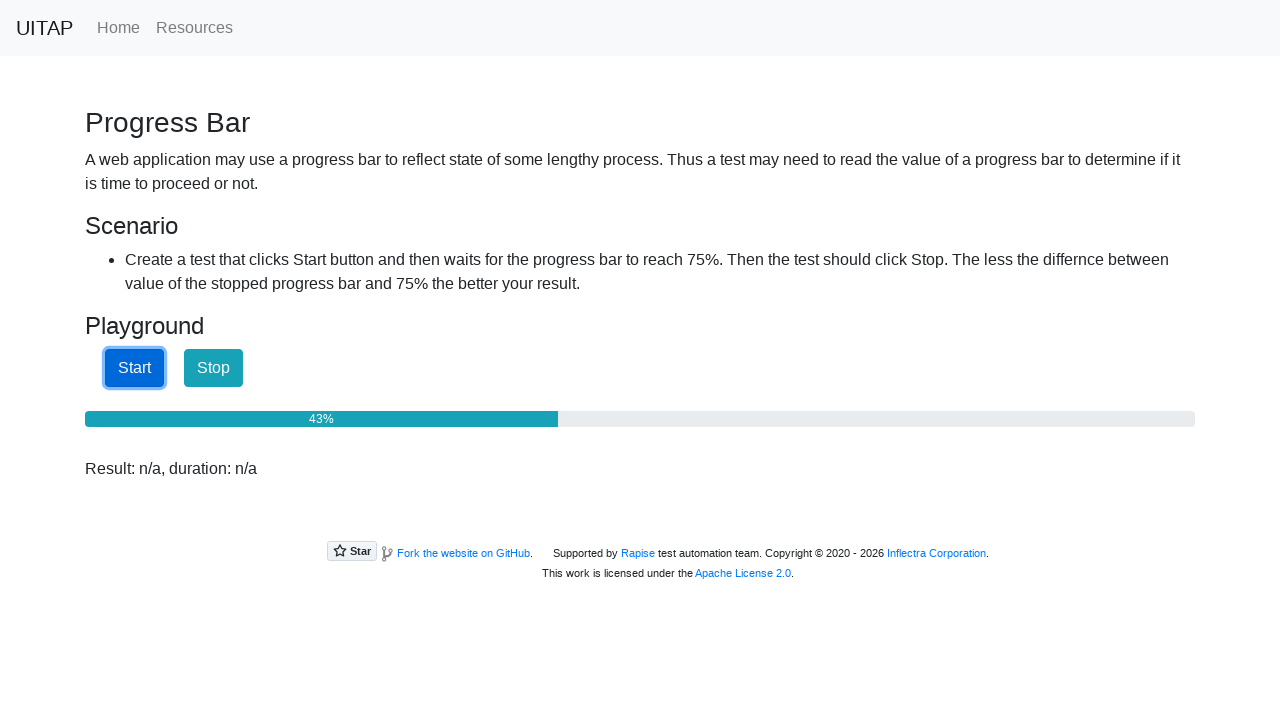

Waited 90ms and checked progress bar aria-valuenow attribute
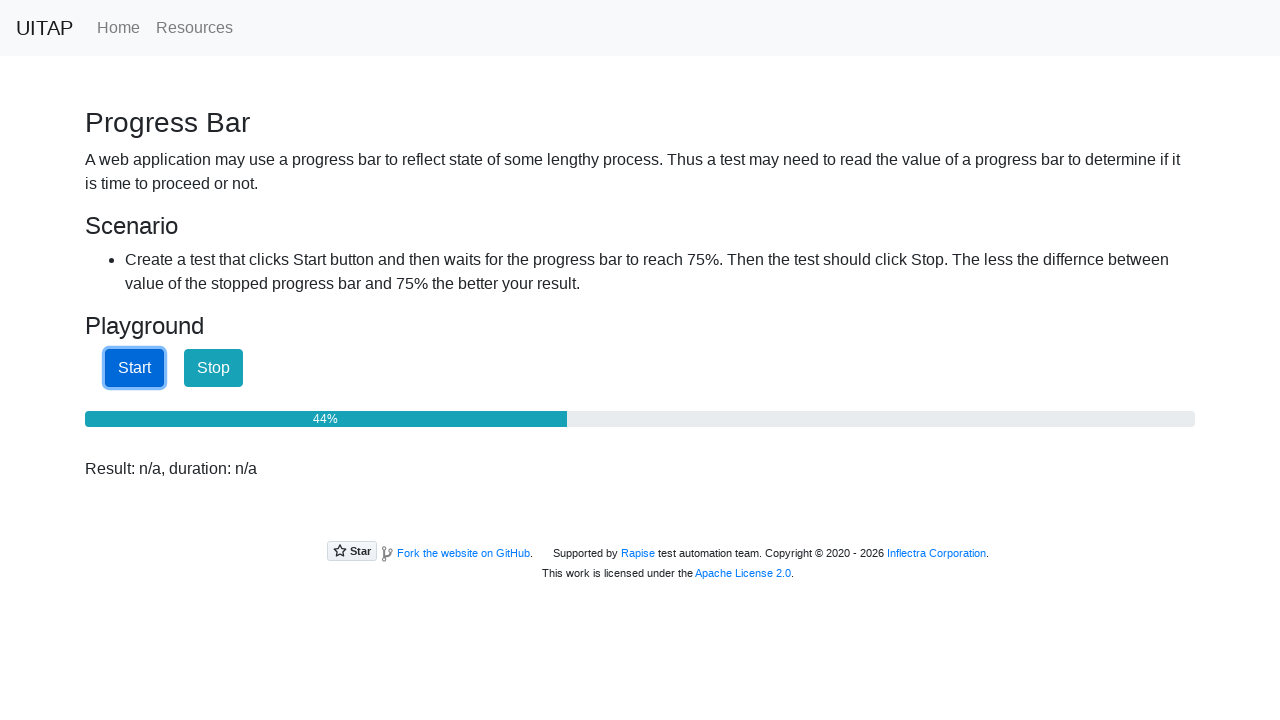

Waited 90ms and checked progress bar aria-valuenow attribute
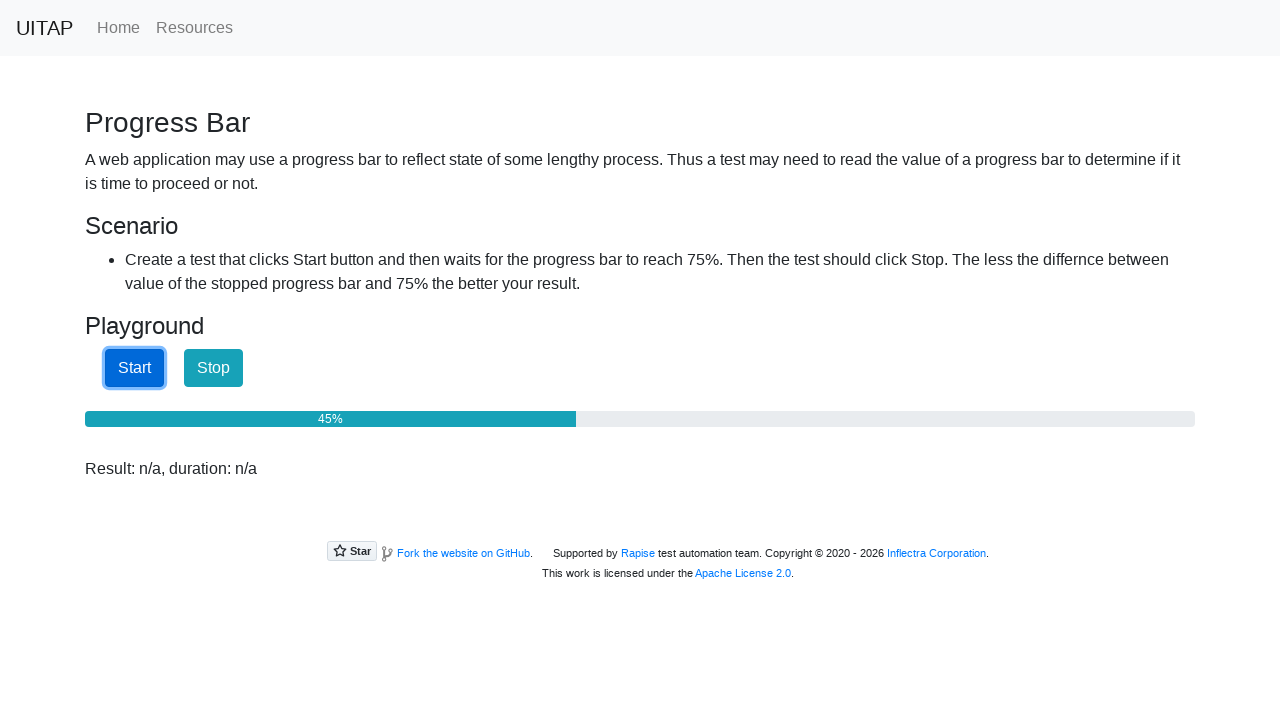

Waited 90ms and checked progress bar aria-valuenow attribute
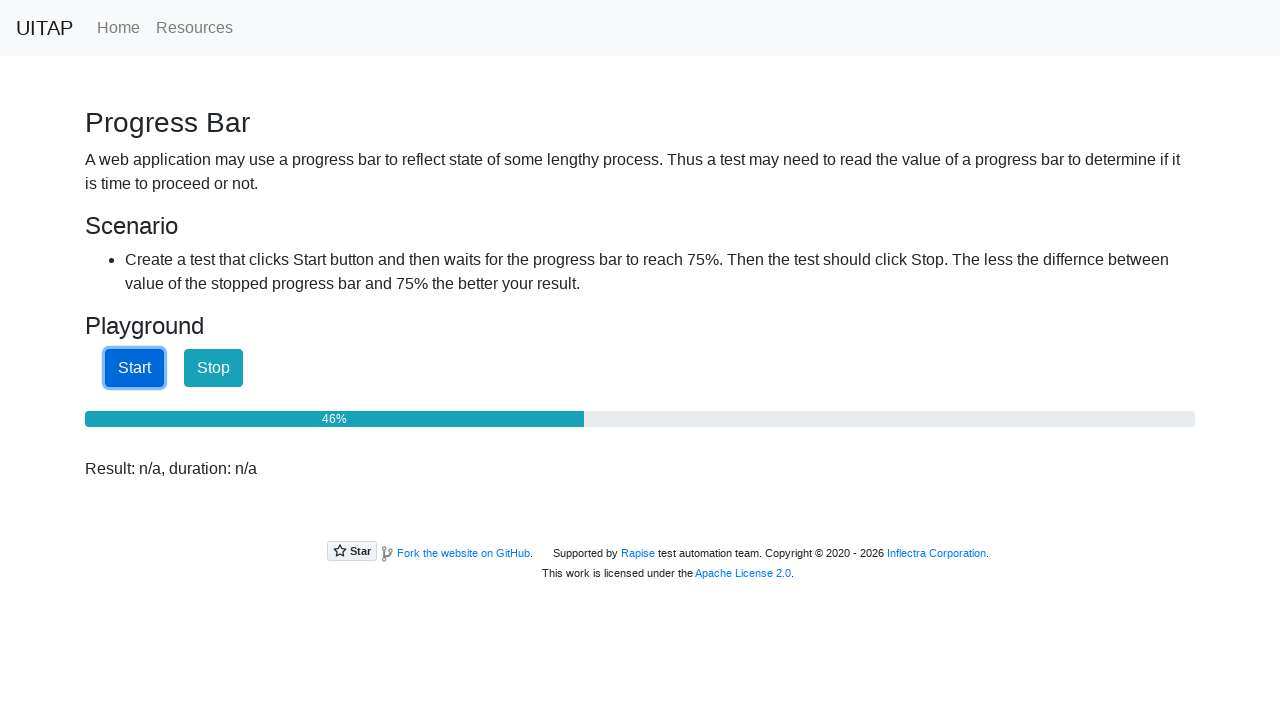

Waited 90ms and checked progress bar aria-valuenow attribute
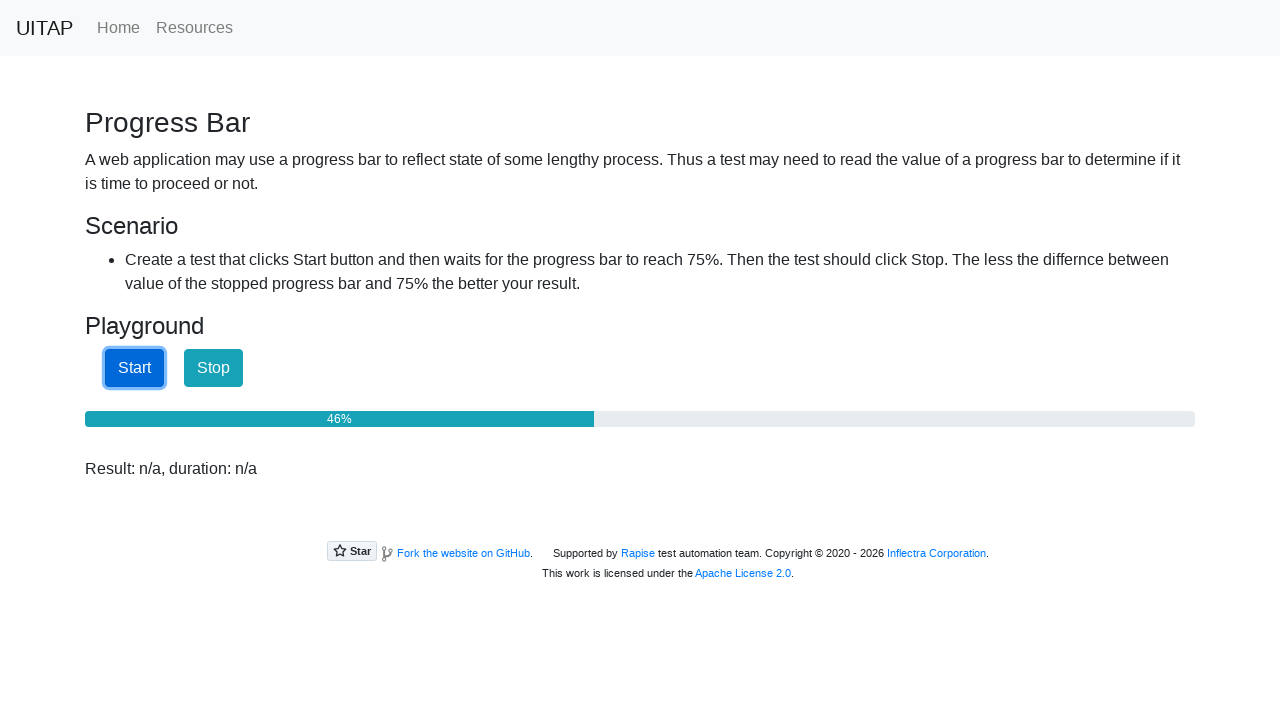

Waited 90ms and checked progress bar aria-valuenow attribute
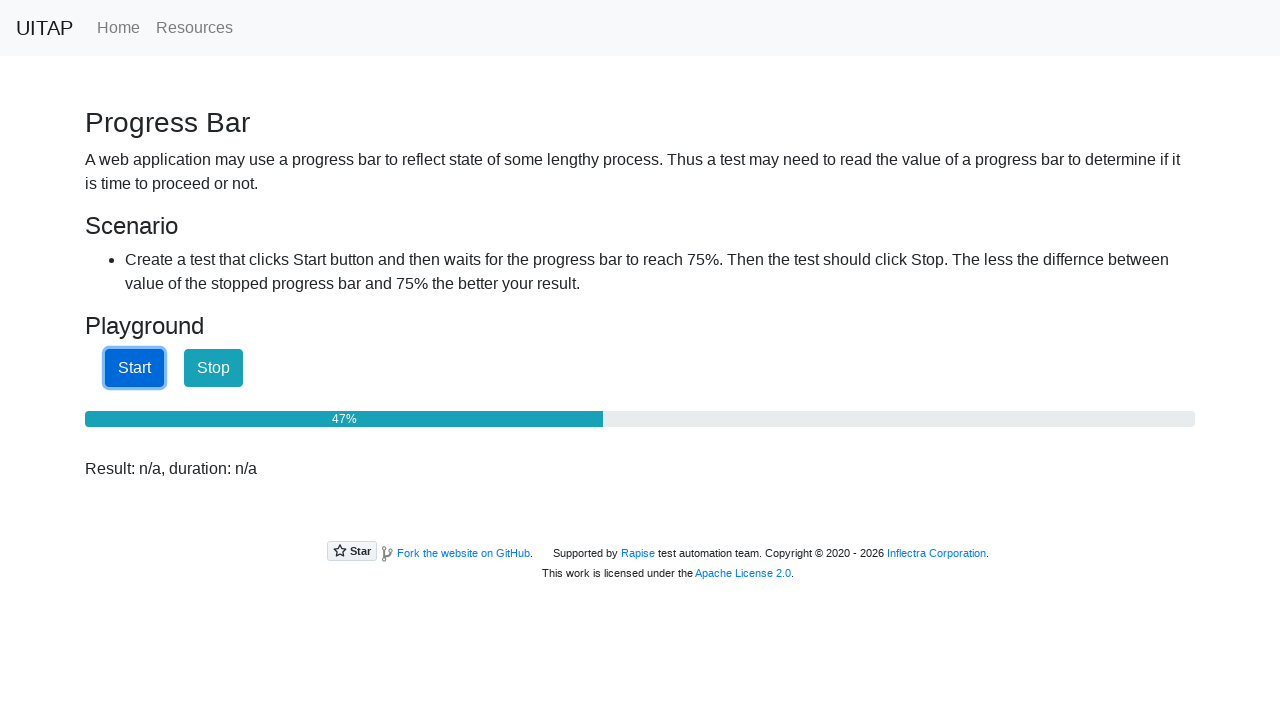

Waited 90ms and checked progress bar aria-valuenow attribute
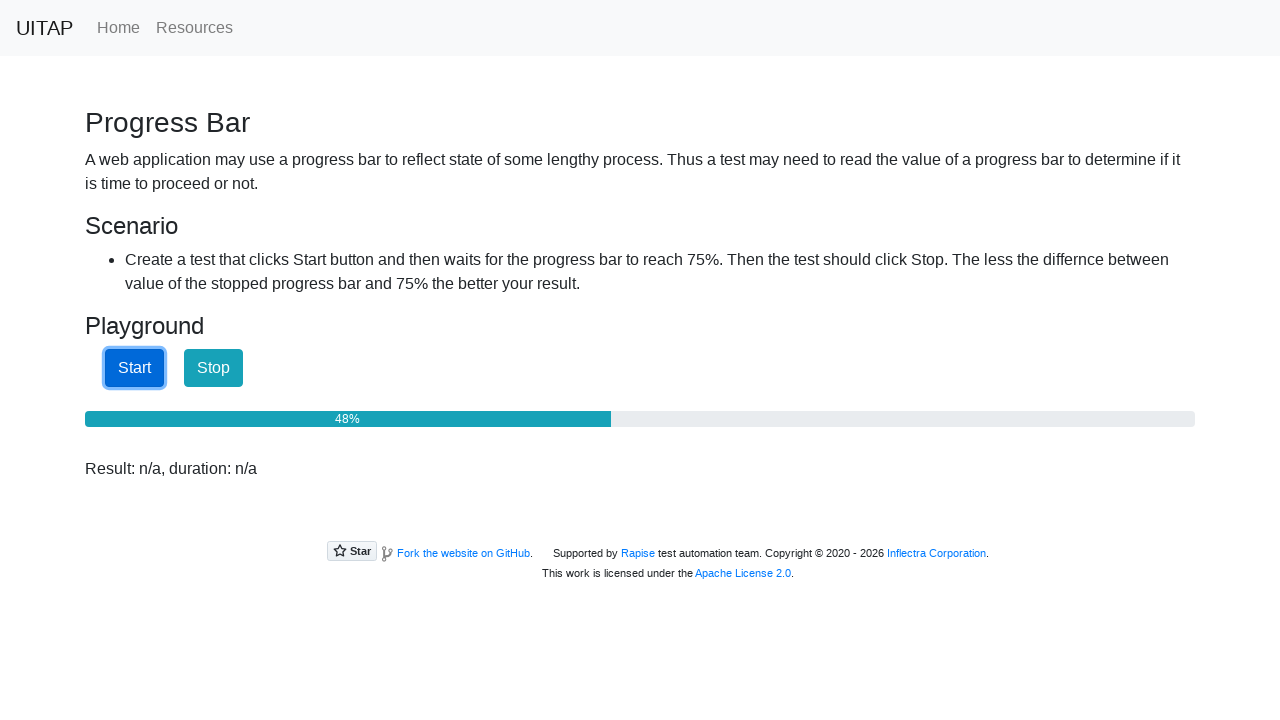

Waited 90ms and checked progress bar aria-valuenow attribute
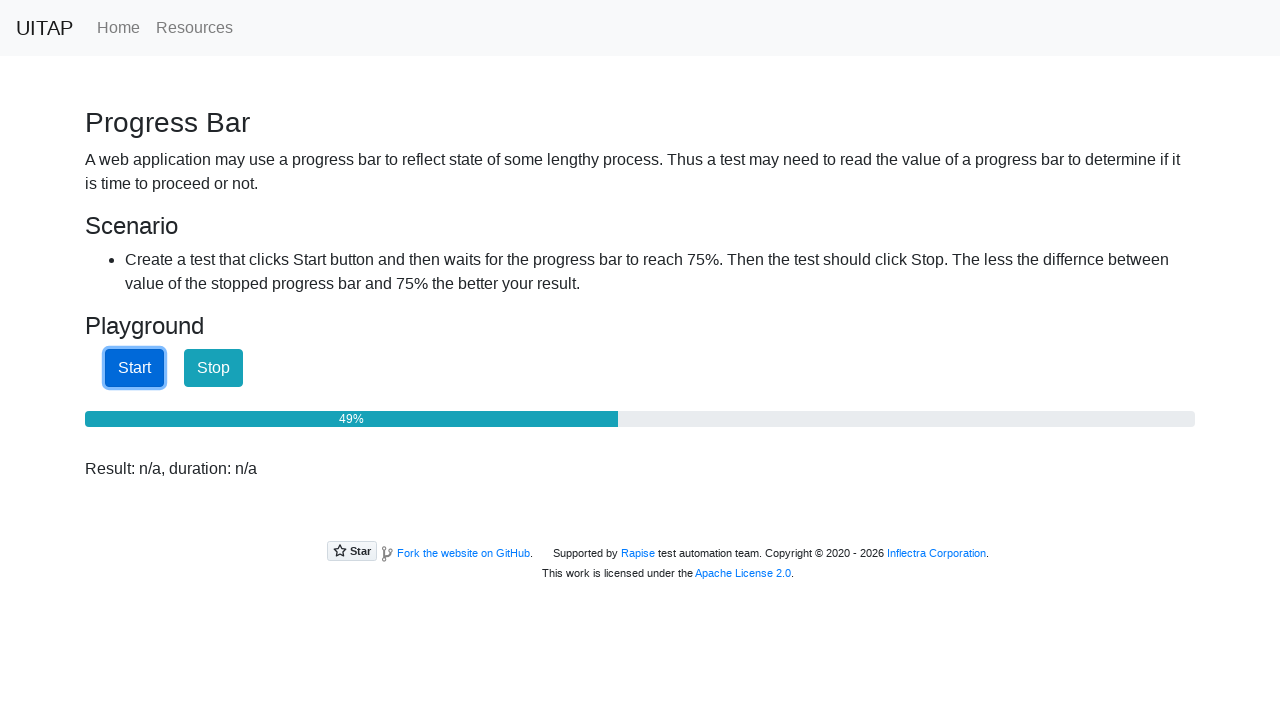

Waited 90ms and checked progress bar aria-valuenow attribute
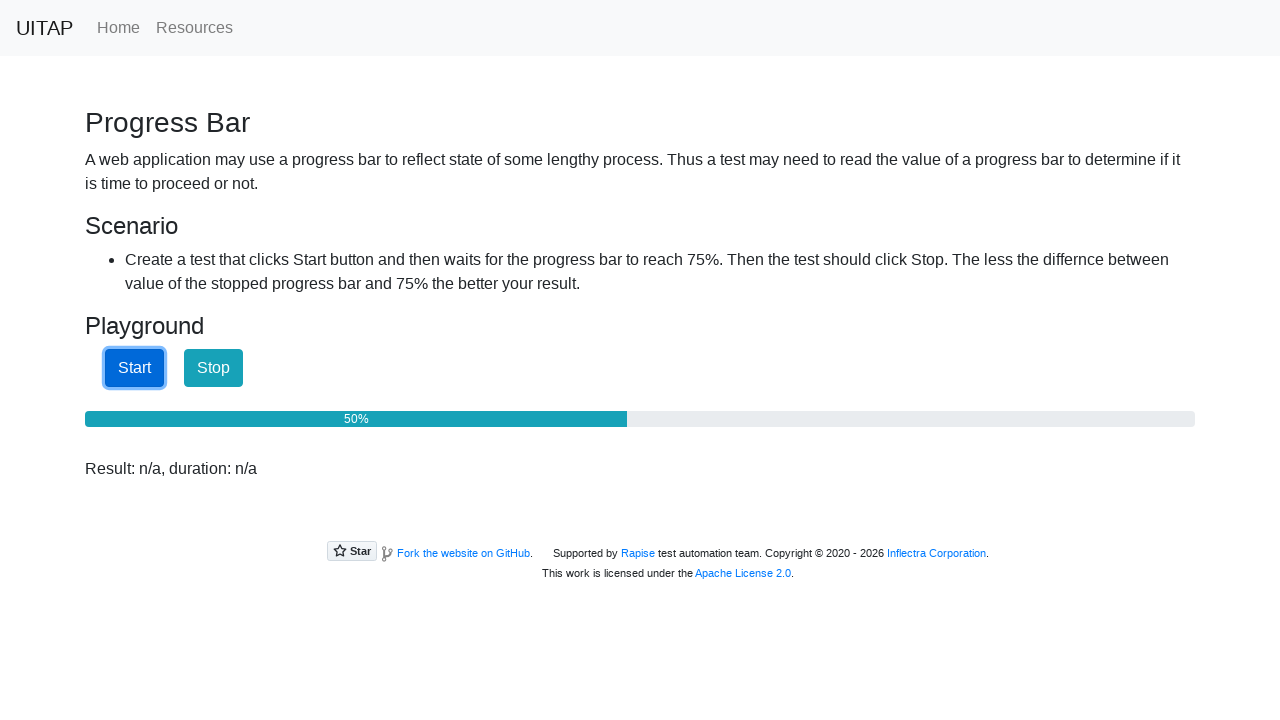

Waited 90ms and checked progress bar aria-valuenow attribute
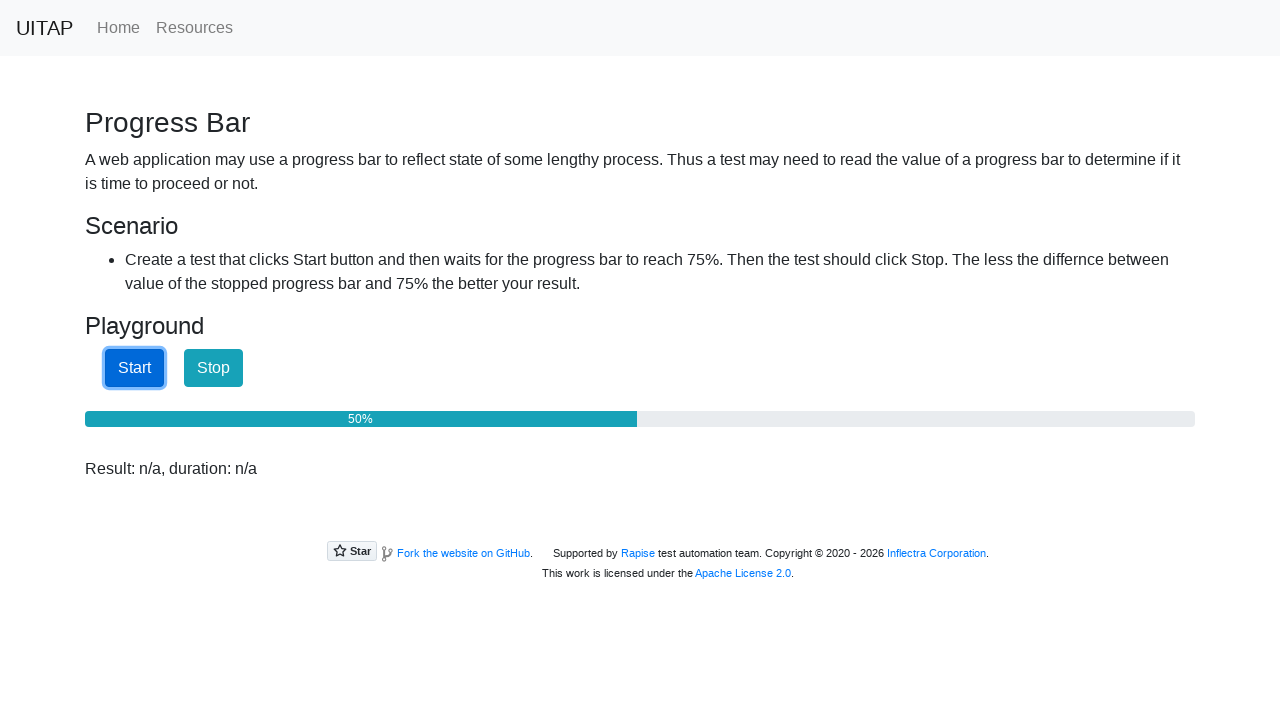

Waited 90ms and checked progress bar aria-valuenow attribute
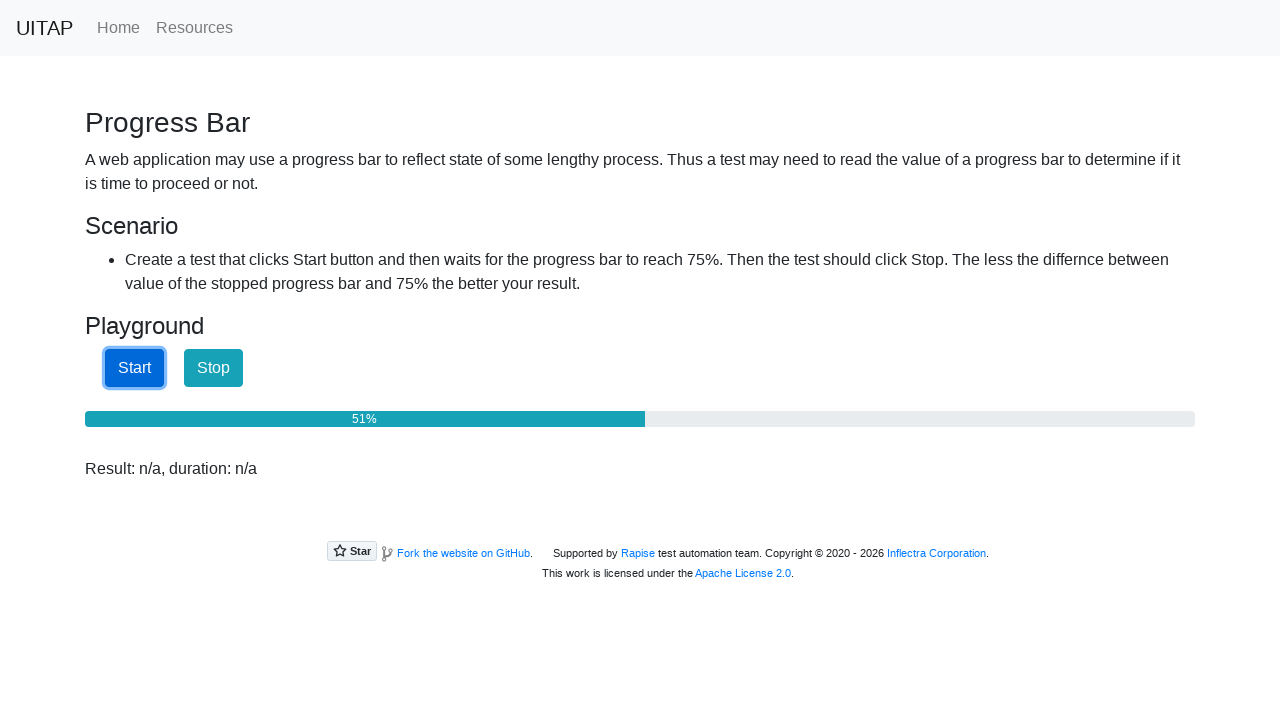

Waited 90ms and checked progress bar aria-valuenow attribute
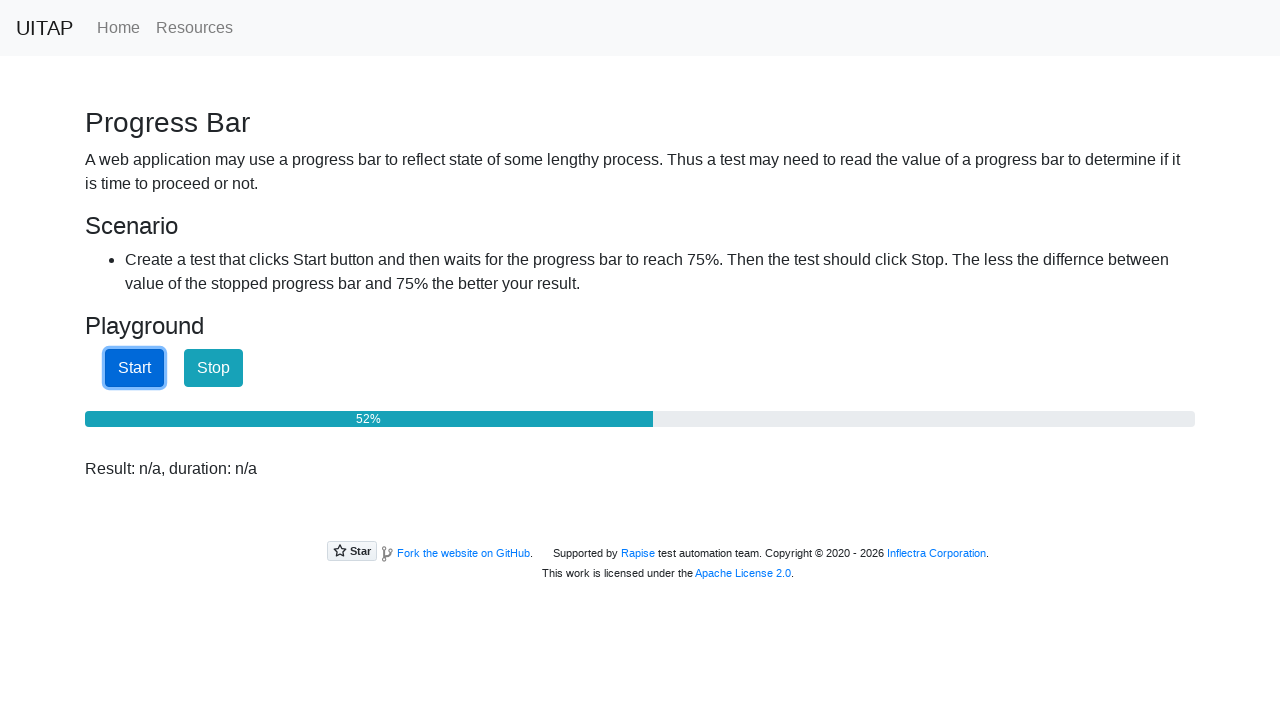

Waited 90ms and checked progress bar aria-valuenow attribute
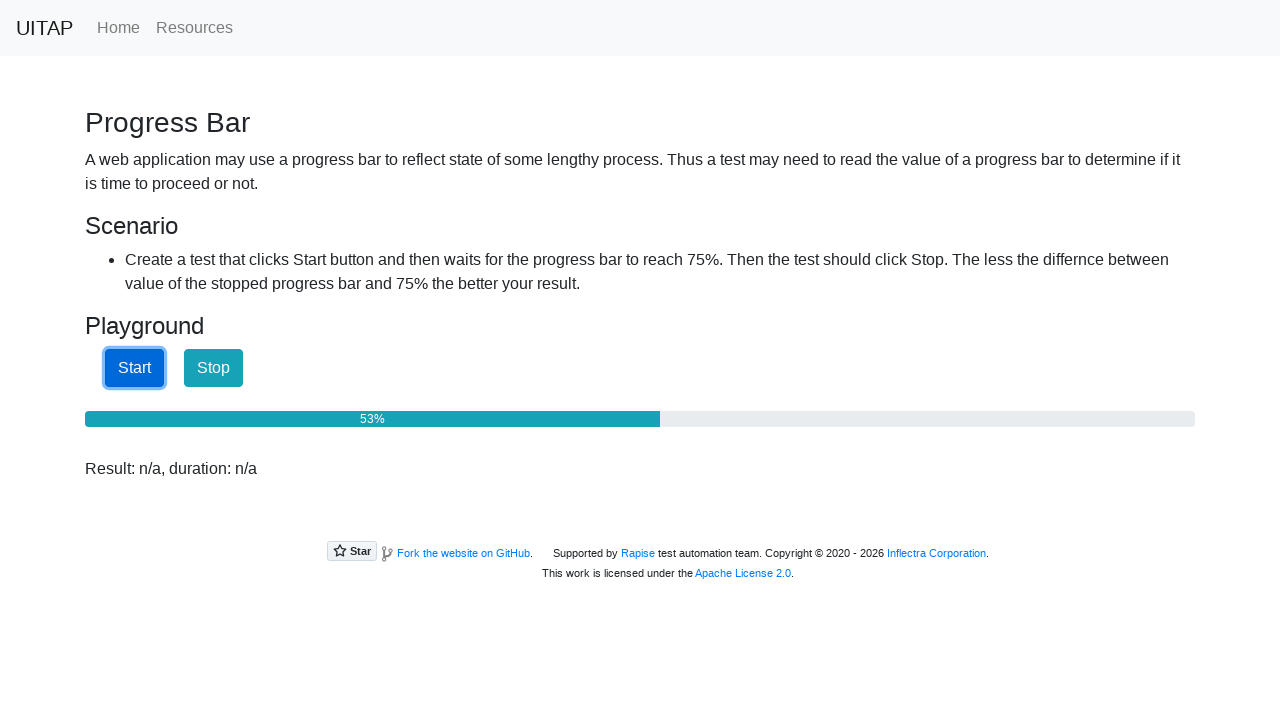

Waited 90ms and checked progress bar aria-valuenow attribute
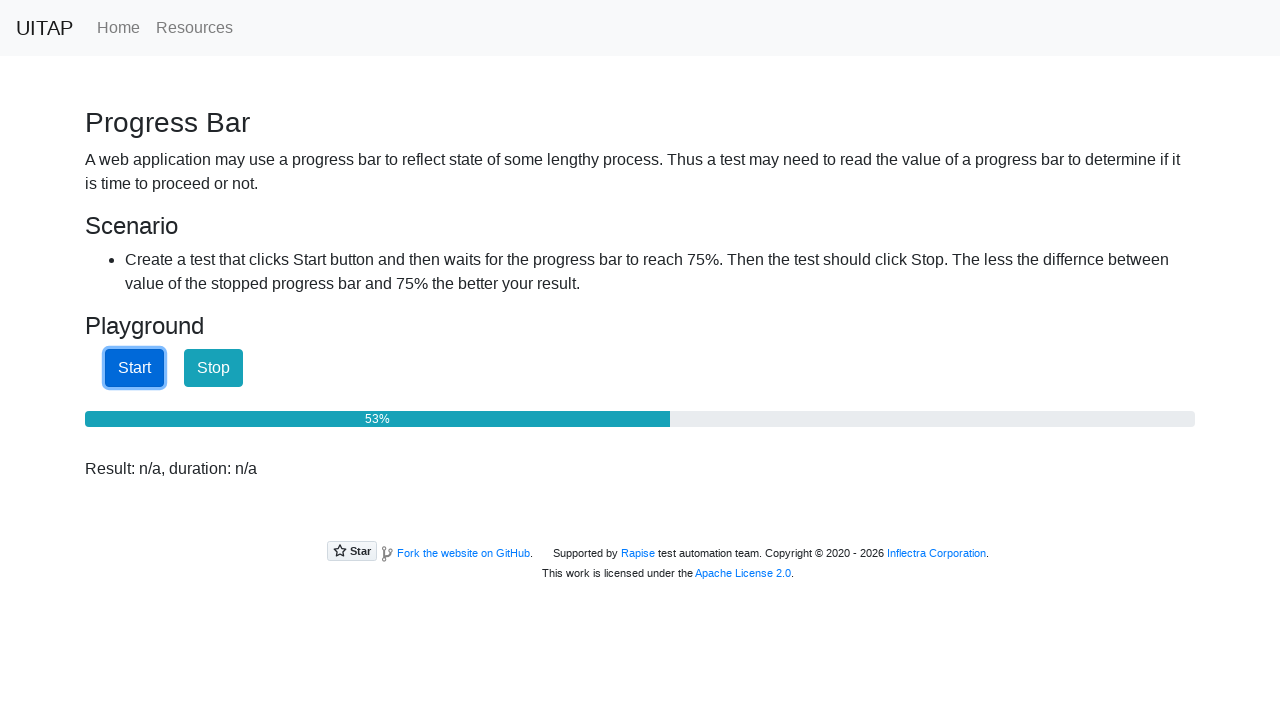

Waited 90ms and checked progress bar aria-valuenow attribute
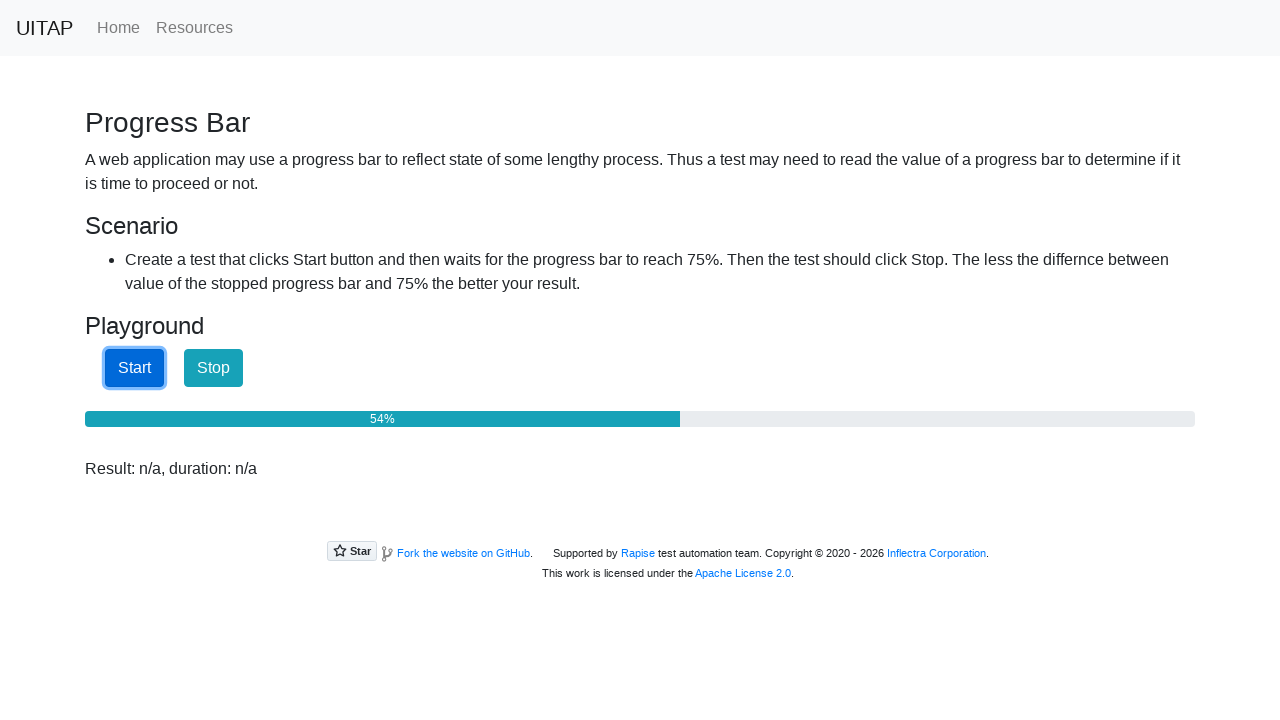

Waited 90ms and checked progress bar aria-valuenow attribute
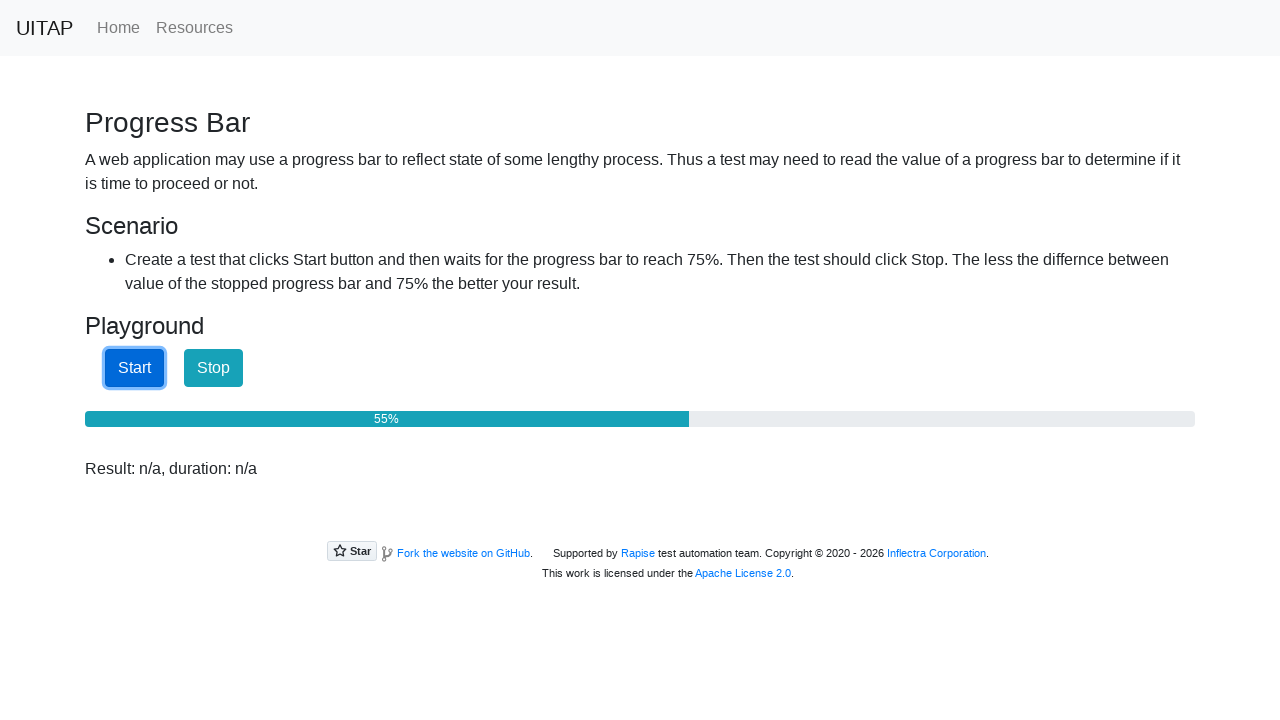

Waited 90ms and checked progress bar aria-valuenow attribute
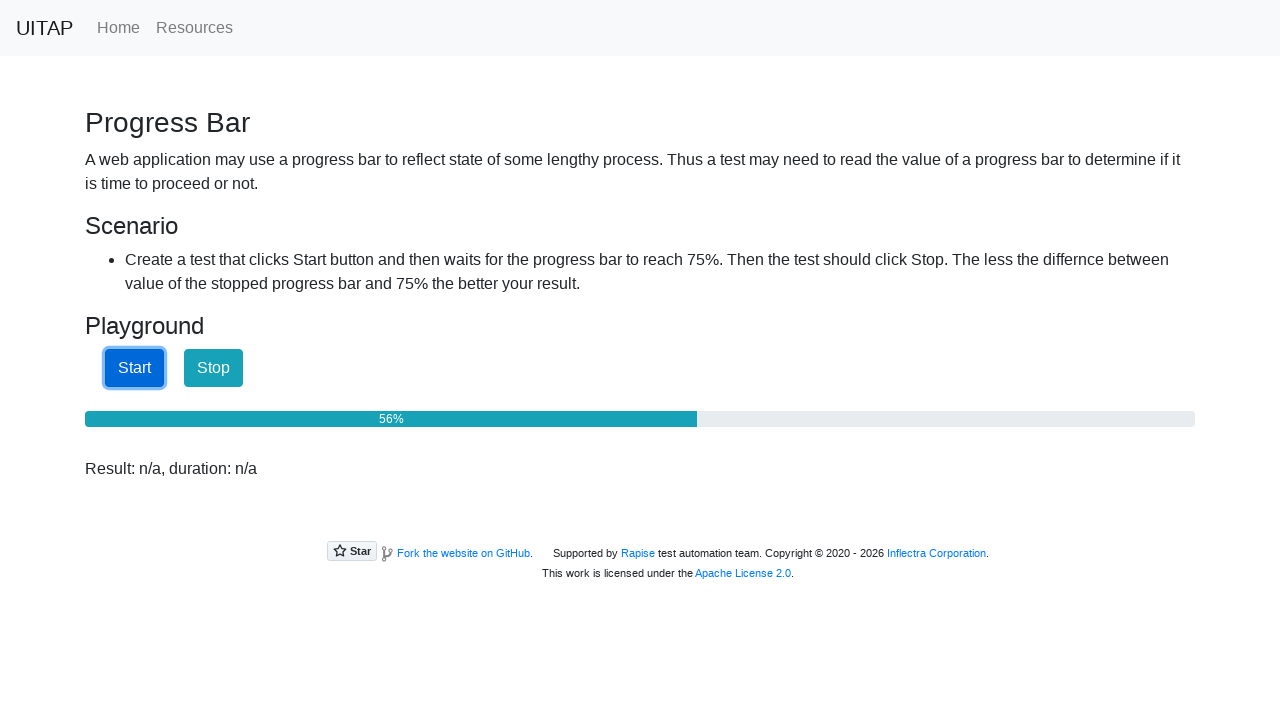

Waited 90ms and checked progress bar aria-valuenow attribute
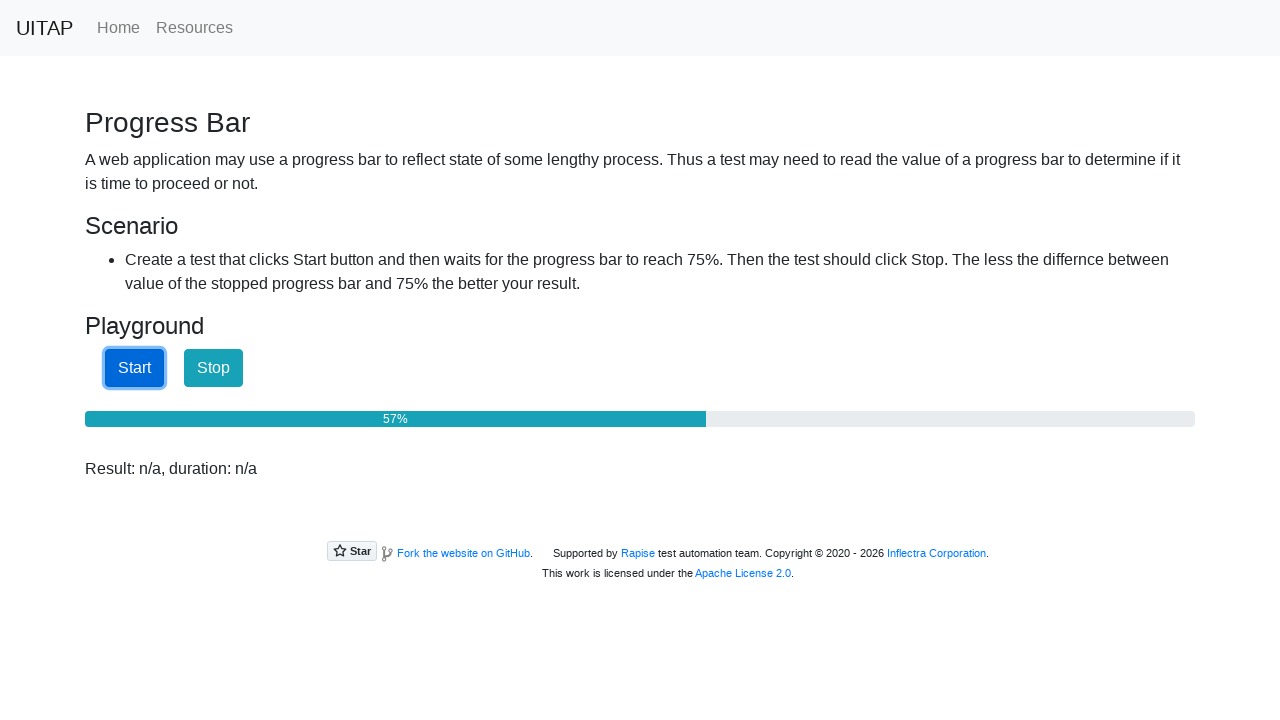

Waited 90ms and checked progress bar aria-valuenow attribute
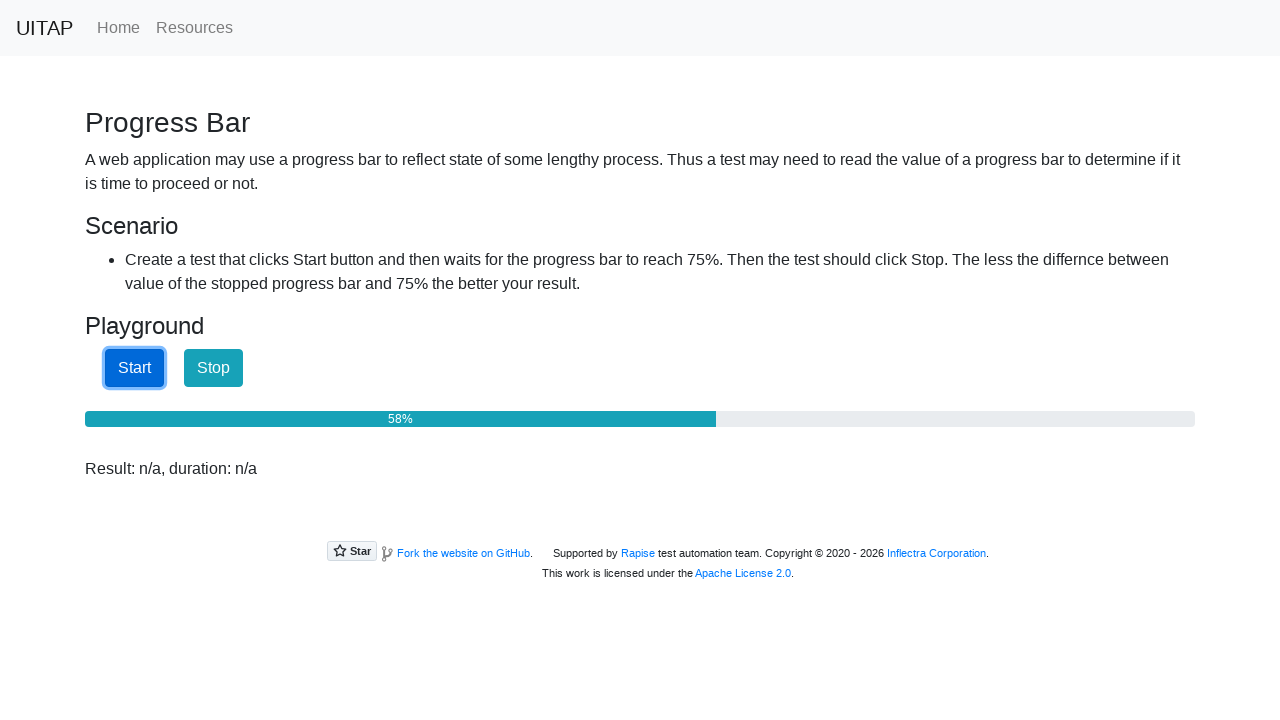

Waited 90ms and checked progress bar aria-valuenow attribute
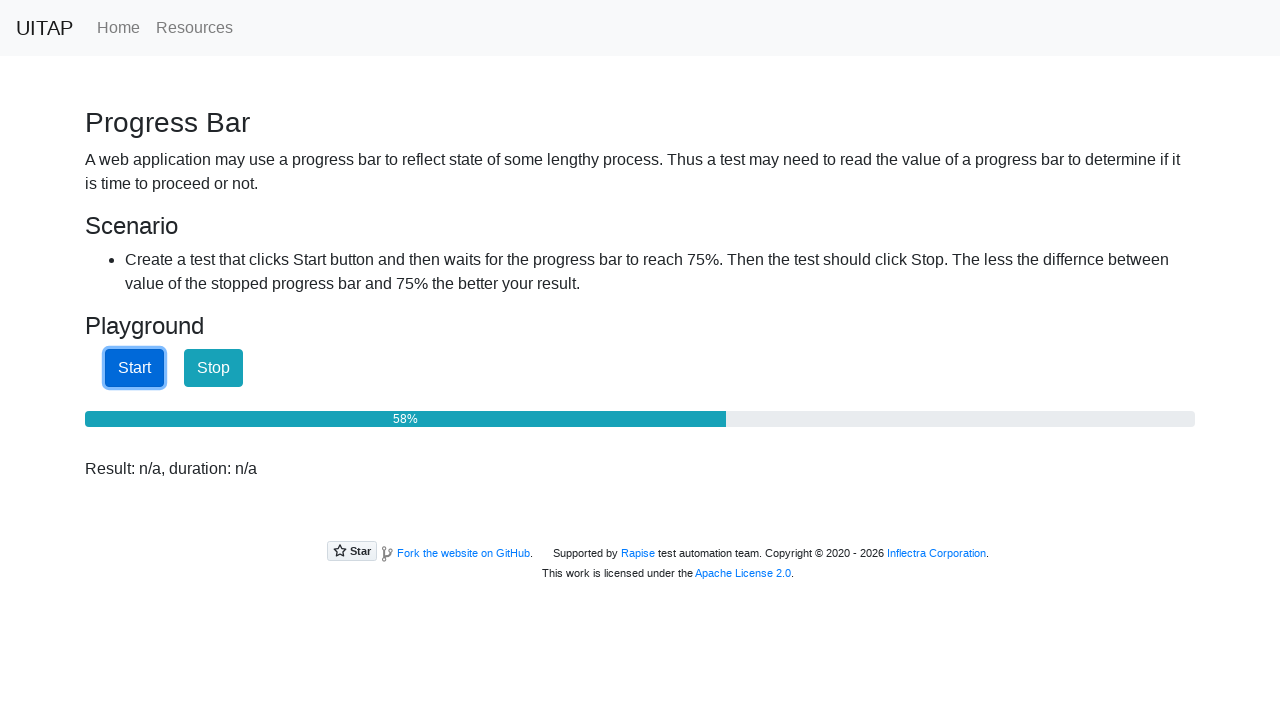

Waited 90ms and checked progress bar aria-valuenow attribute
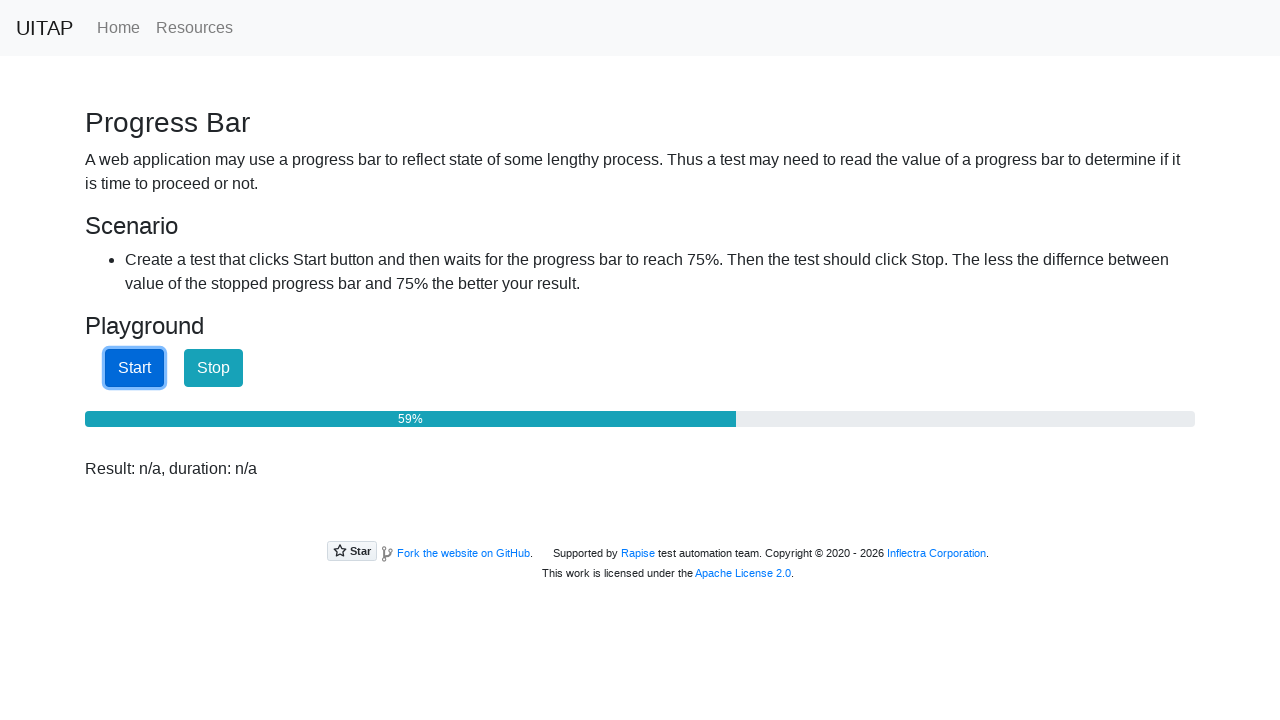

Waited 90ms and checked progress bar aria-valuenow attribute
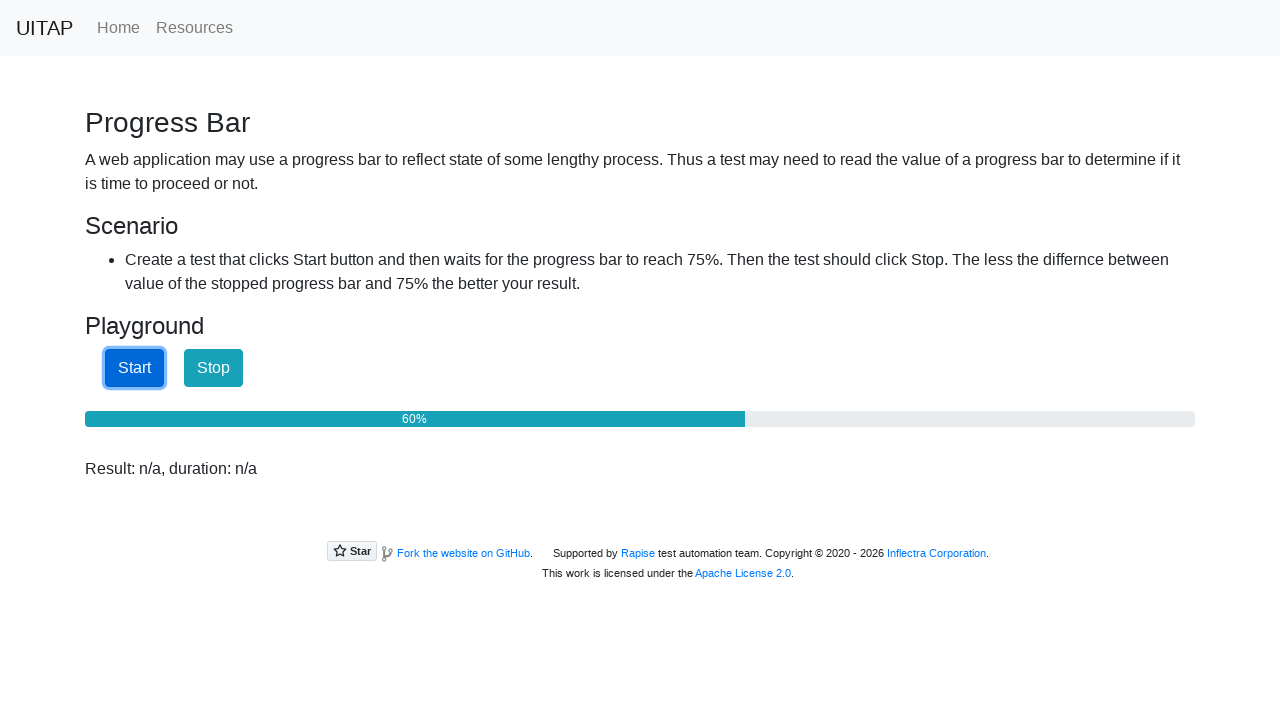

Waited 90ms and checked progress bar aria-valuenow attribute
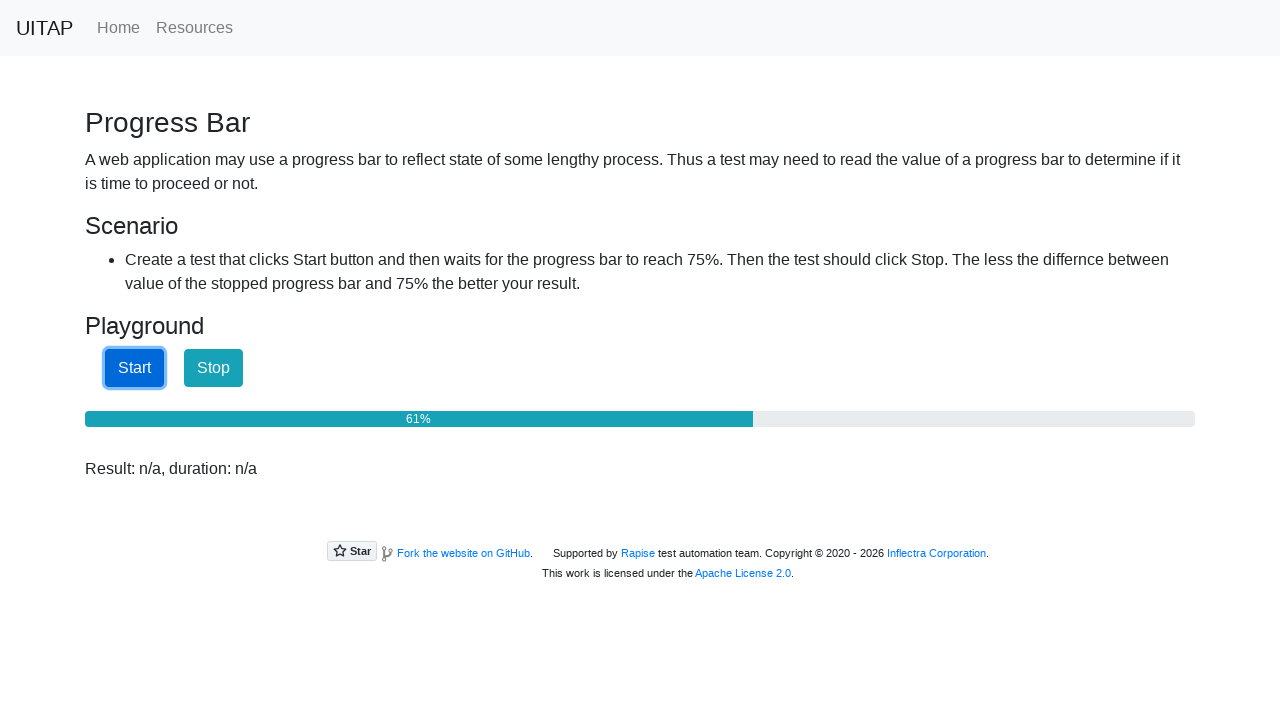

Waited 90ms and checked progress bar aria-valuenow attribute
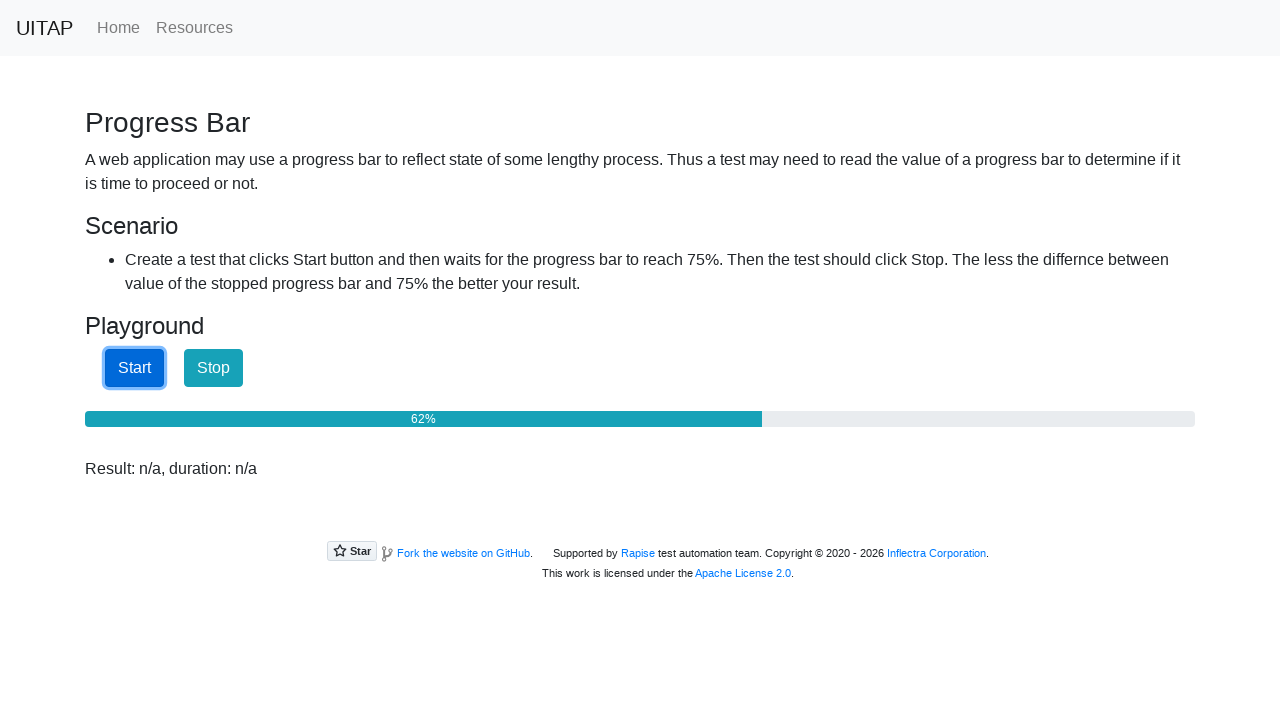

Waited 90ms and checked progress bar aria-valuenow attribute
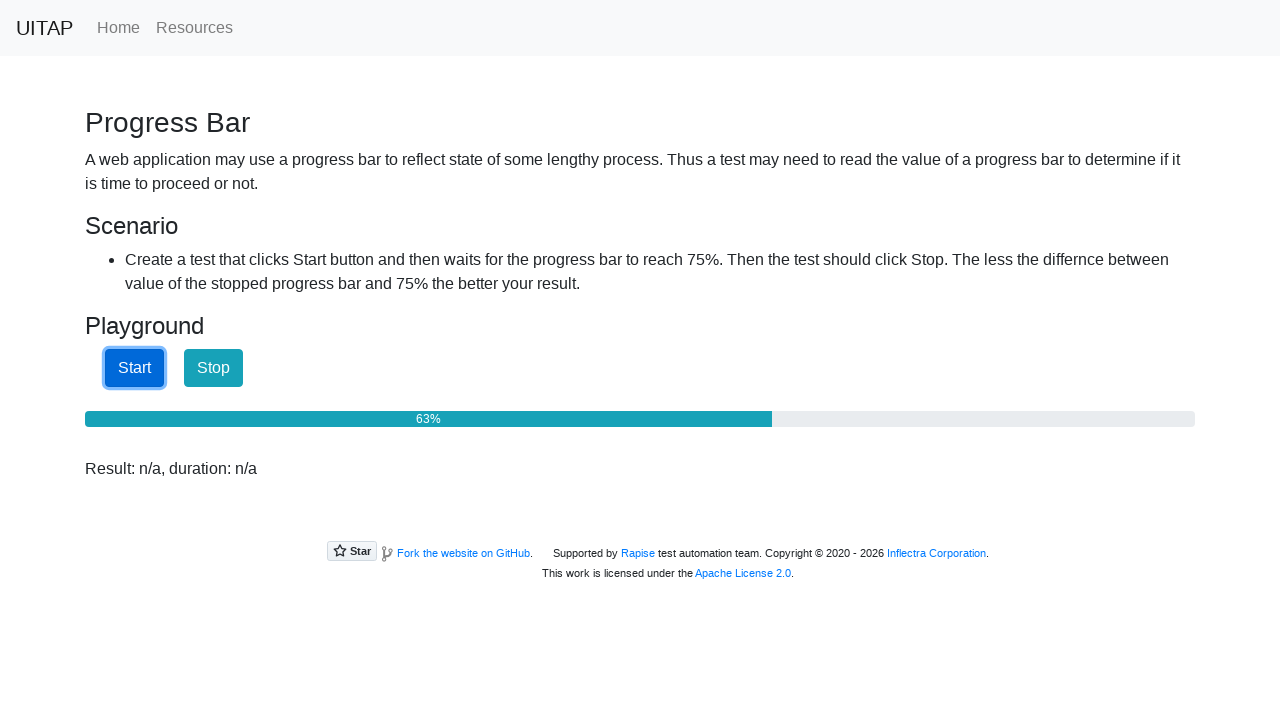

Waited 90ms and checked progress bar aria-valuenow attribute
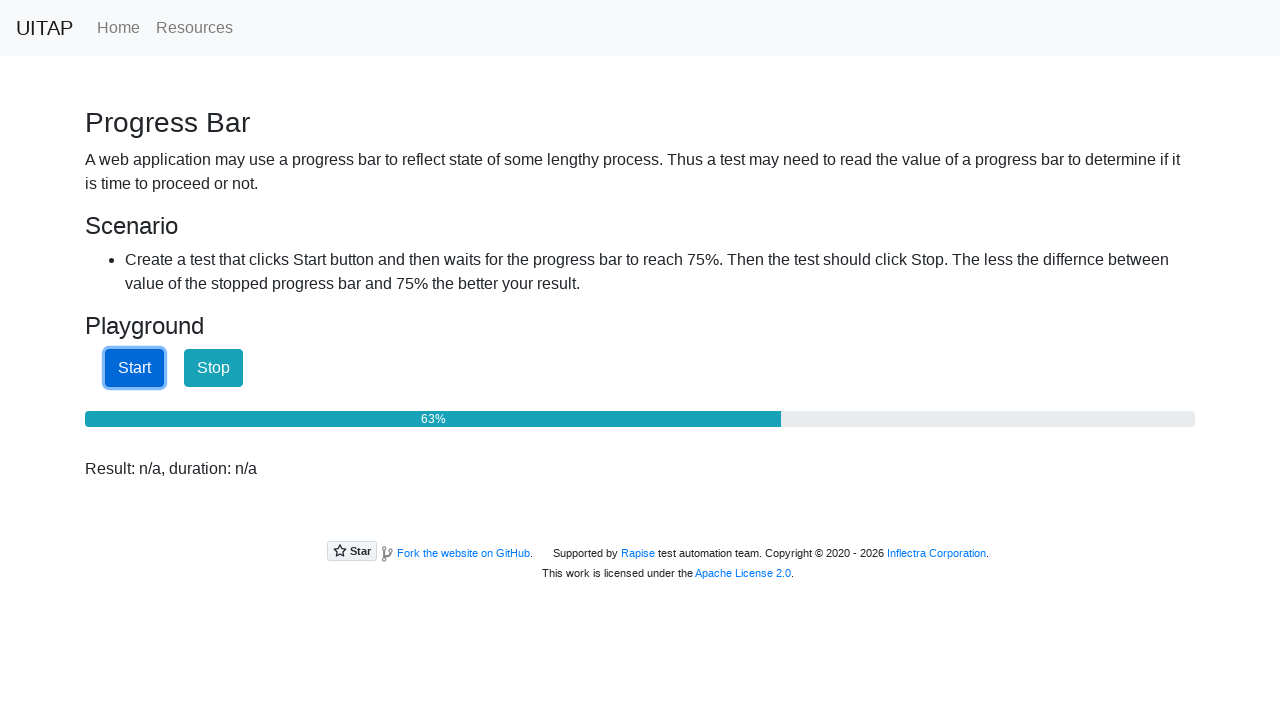

Waited 90ms and checked progress bar aria-valuenow attribute
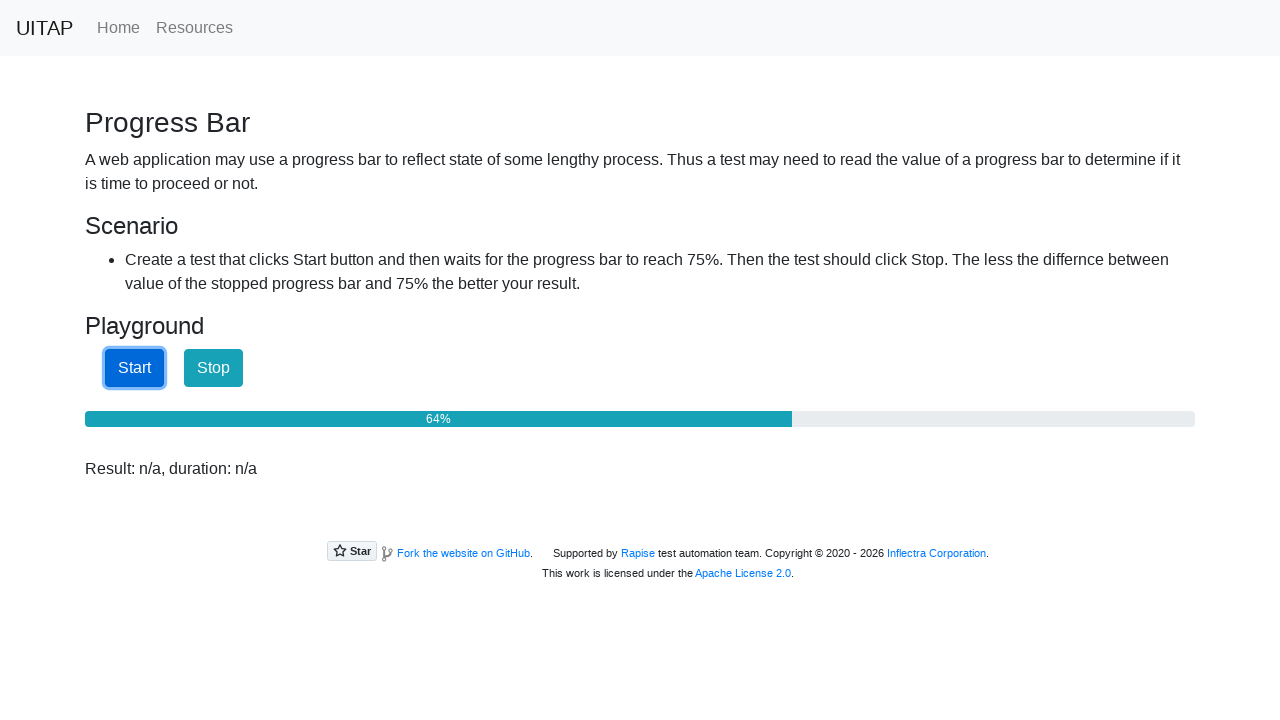

Progress bar reached 65%, clicked Stop button at (214, 368) on xpath=//*[normalize-space(text())='Stop']
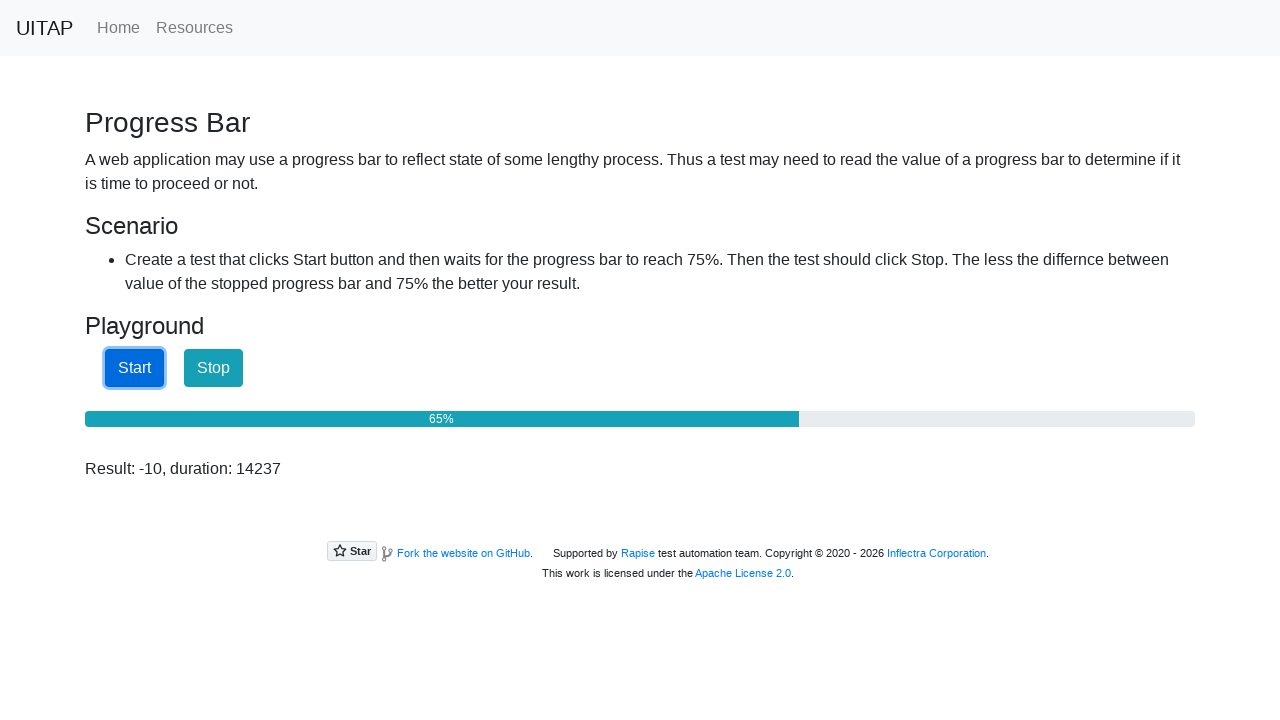

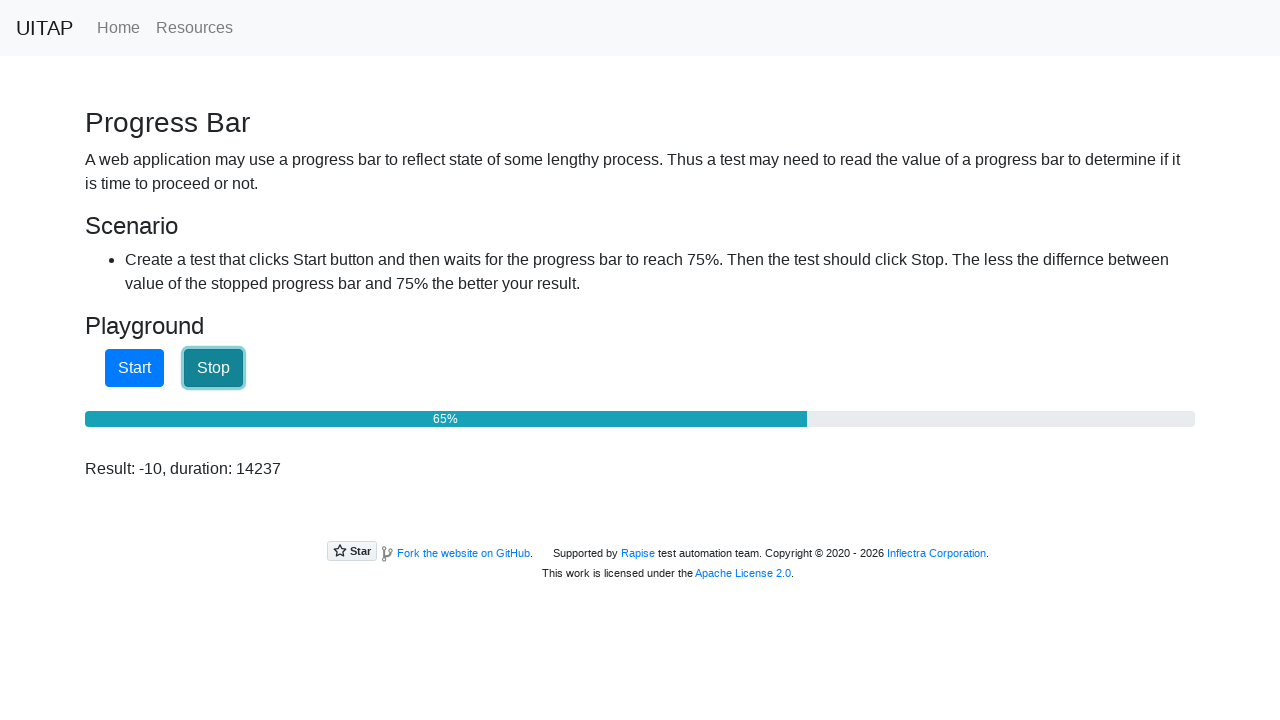